Navigates to Apple's Today page and checks all links on the page, visually highlighting them based on their HTTP response status codes (green for 200, red for 404, grey for redirects, blue for other status codes)

Starting URL: https://www.apple.com/today/

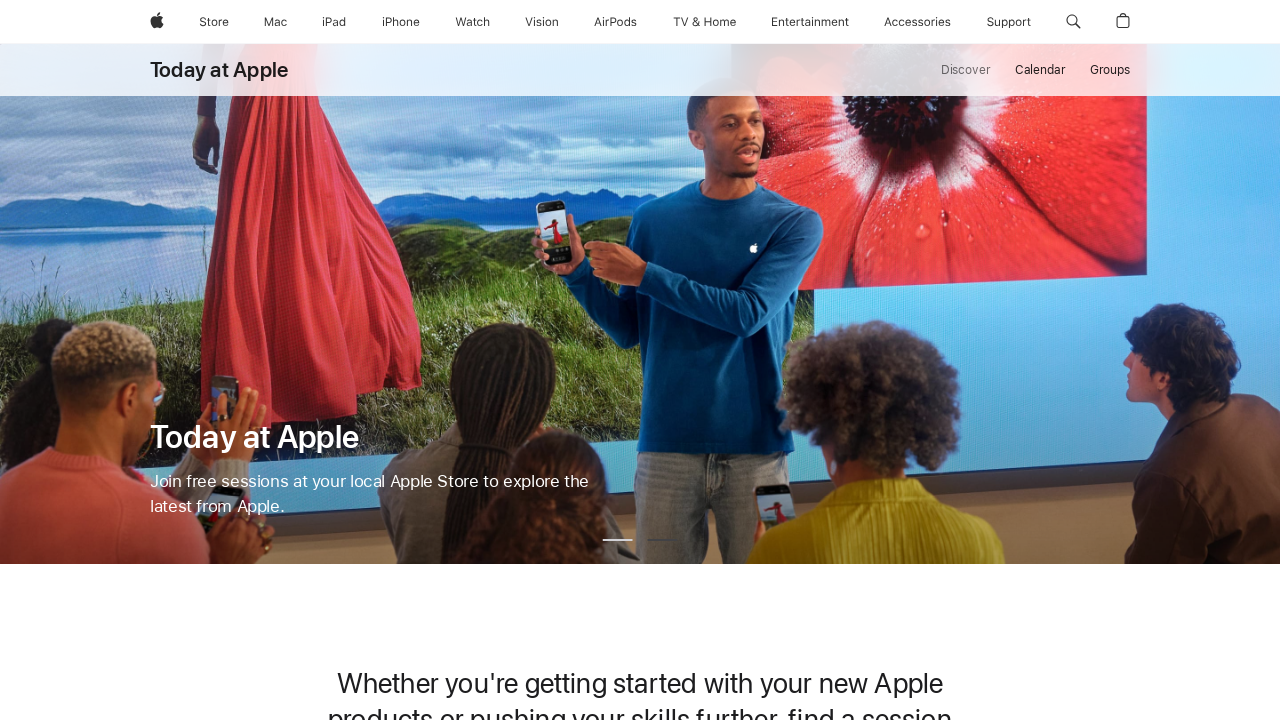

Navigated to Apple's Today page
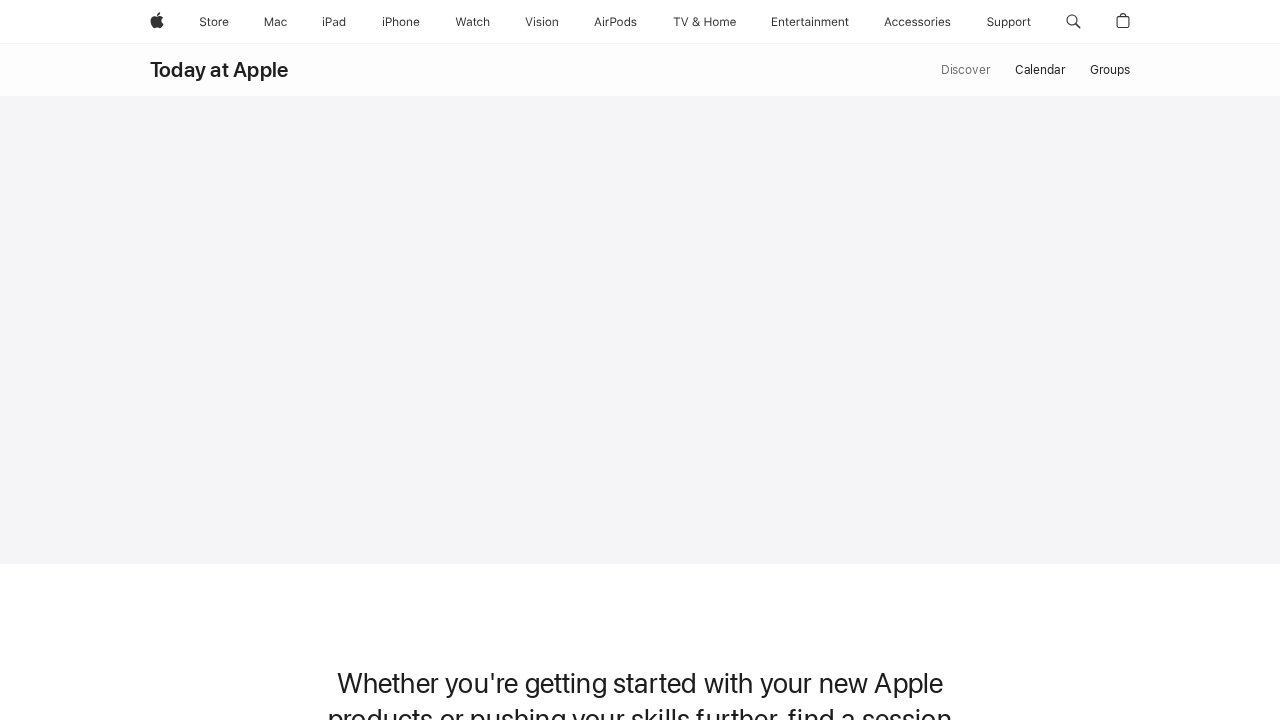

Found all links and images with href attributes on the page
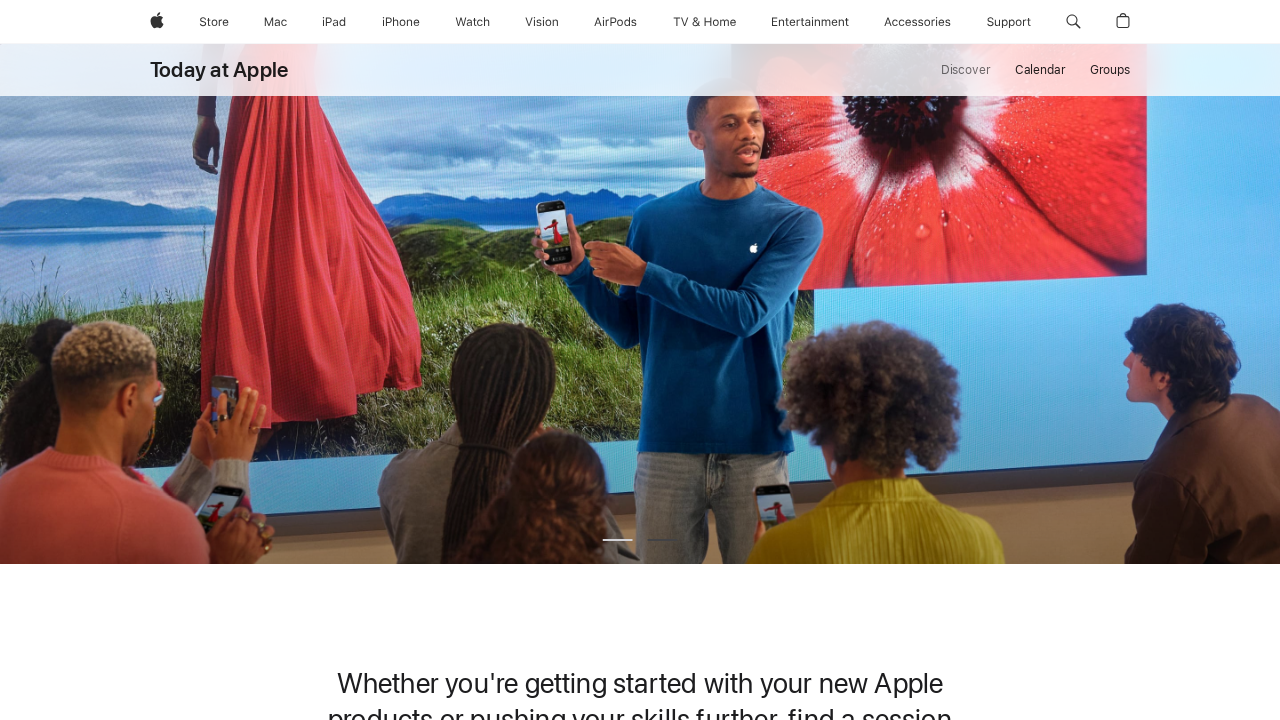

Highlighted link https://support.apple.com/mac?cid=gn-ols-mac-psp-prodfly in green (HTTP 200)
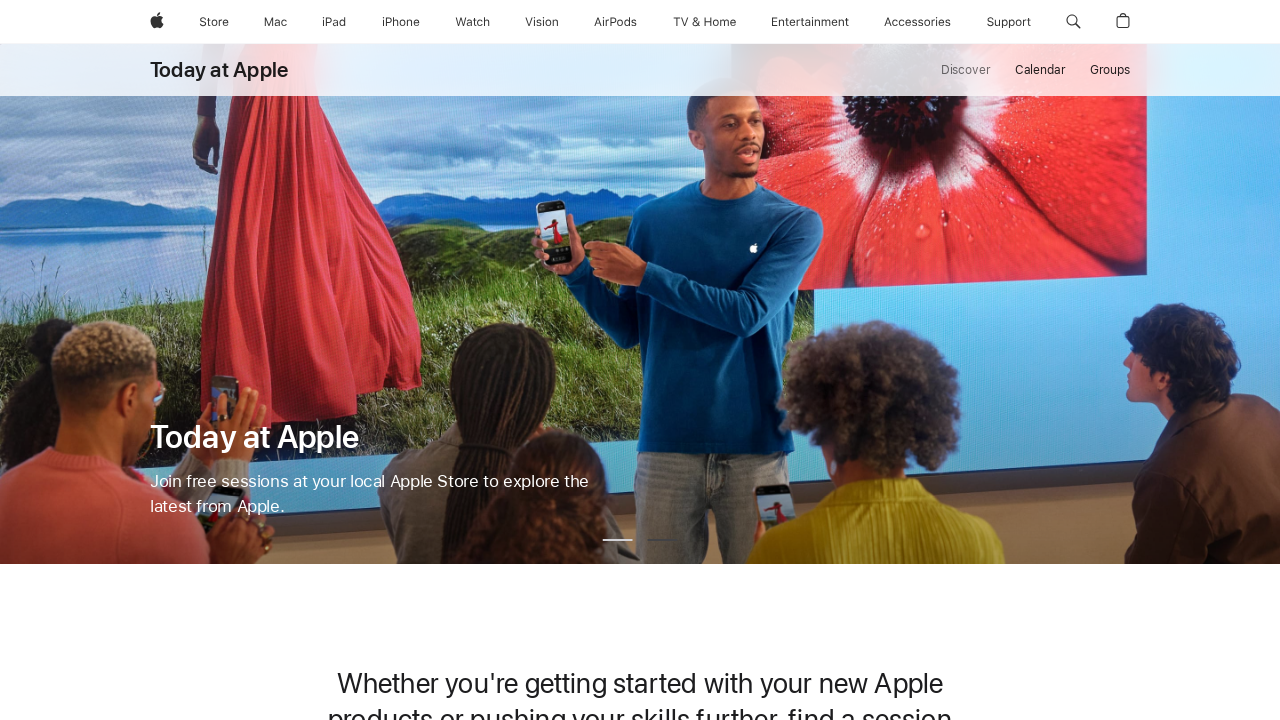

Highlighted link https://support.apple.com/ipad?cid=gn-ols-ipad-psp-prodfly in green (HTTP 200)
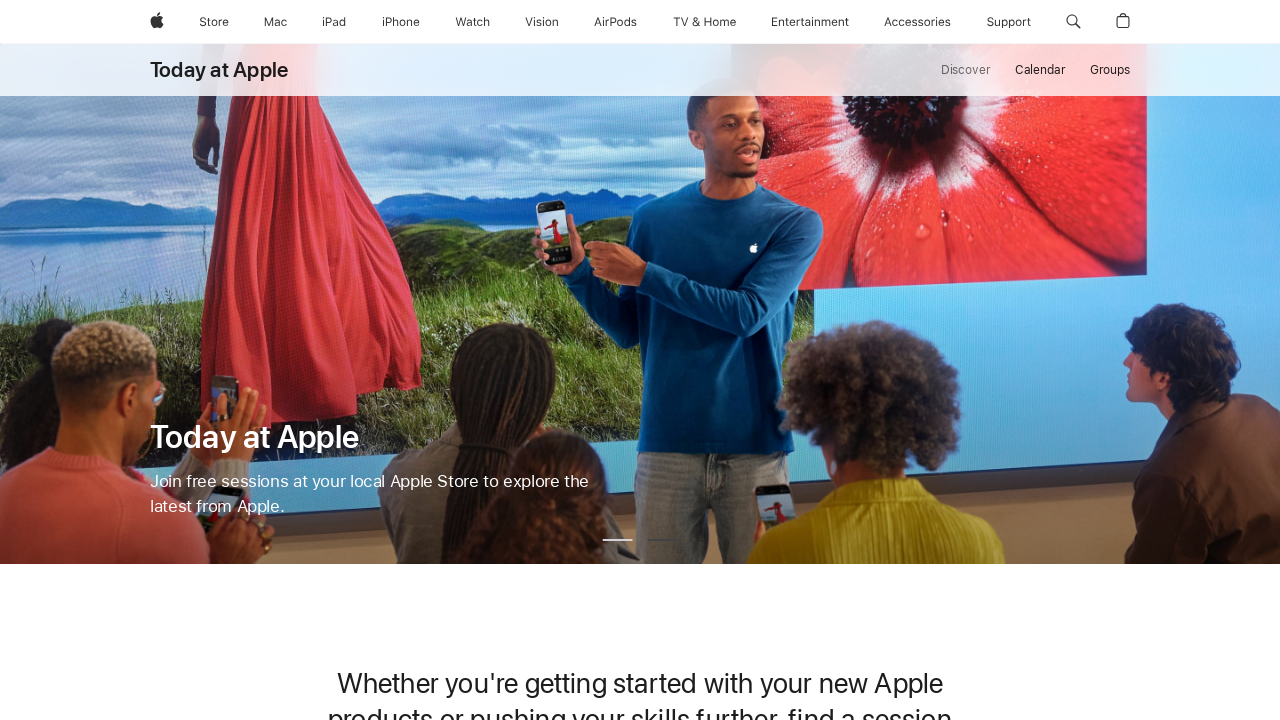

Highlighted link https://support.apple.com/iphone?cid=gn-ols-iphone-psp-prodfly in green (HTTP 200)
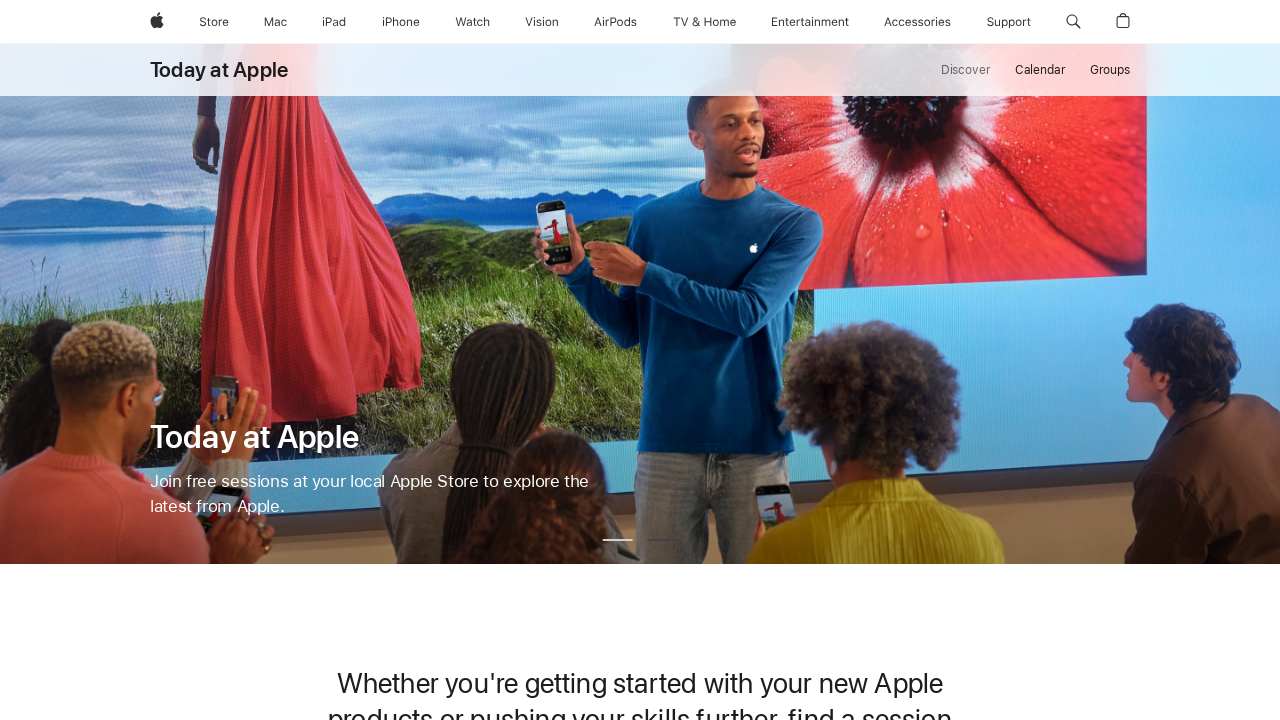

Highlighted link https://support.apple.com/watch?cid=gn-ols-watch-psp-prodfly in green (HTTP 200)
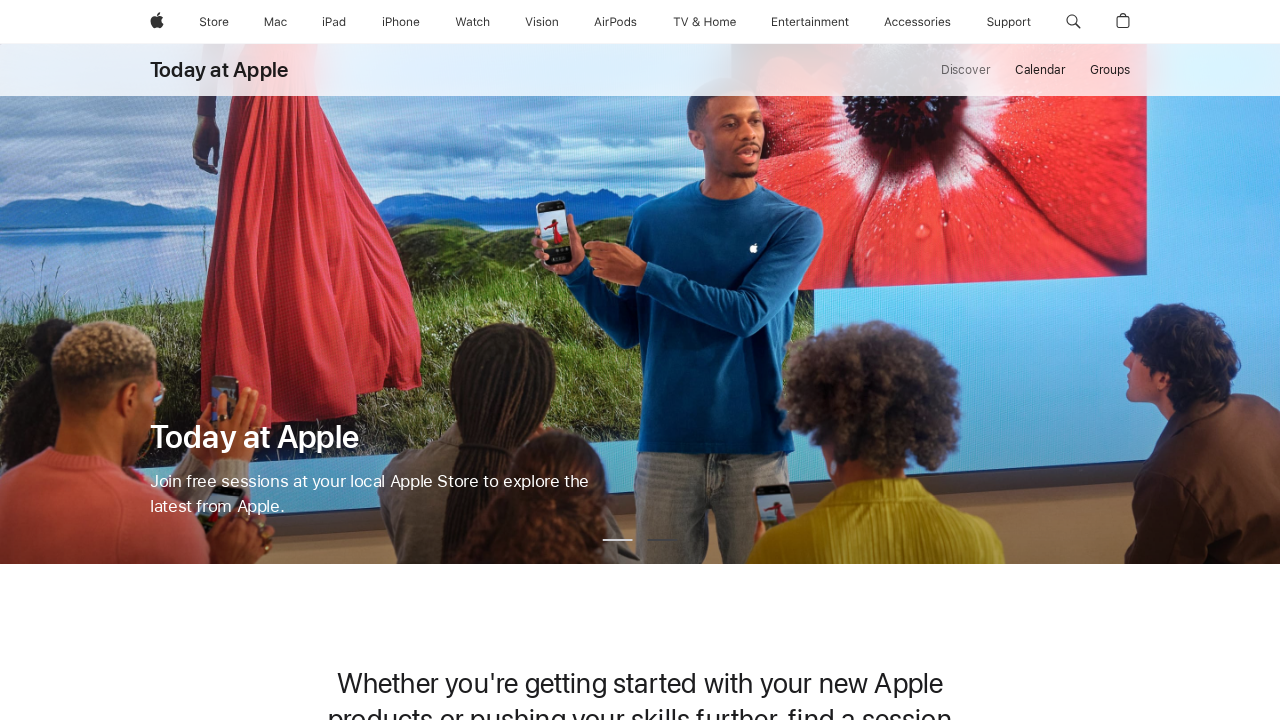

Highlighted link https://support.apple.com/apple-vision-pro?cid=gn-nav-vision-psp-prodfly in green (HTTP 200)
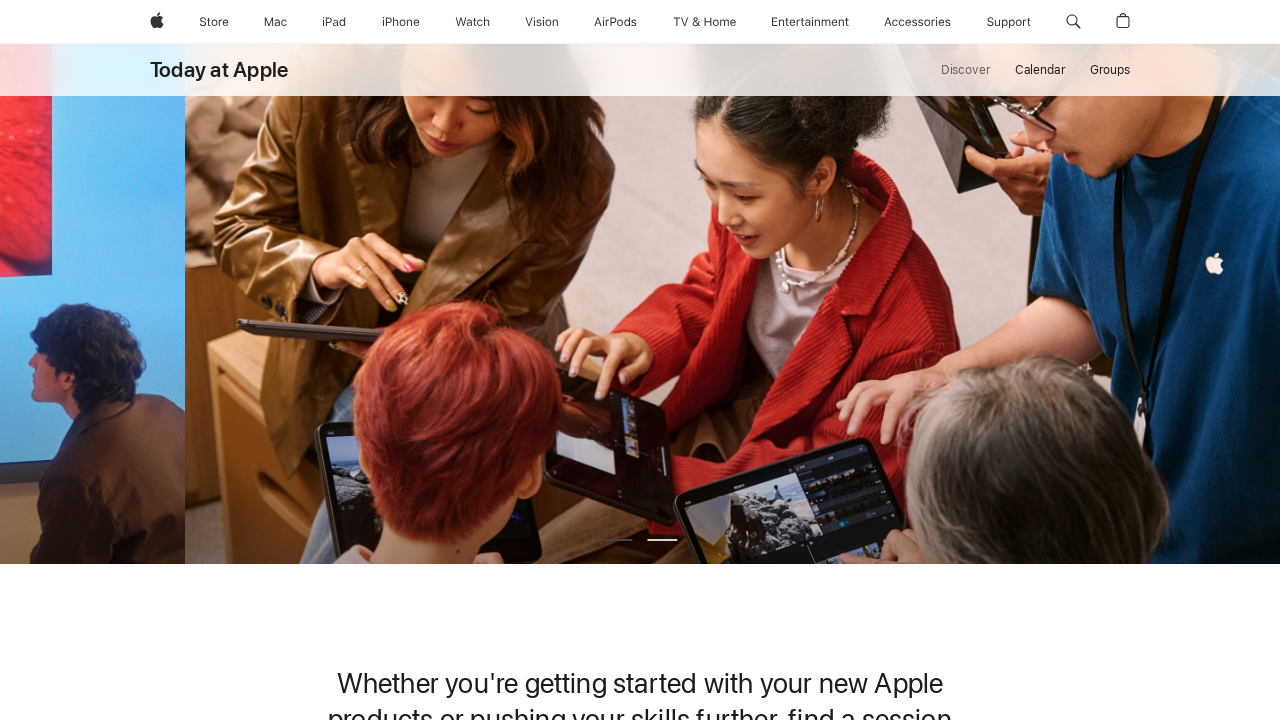

Highlighted link https://support.apple.com/airpods?cid=gn-ols-airpods-psp-prodfly in green (HTTP 200)
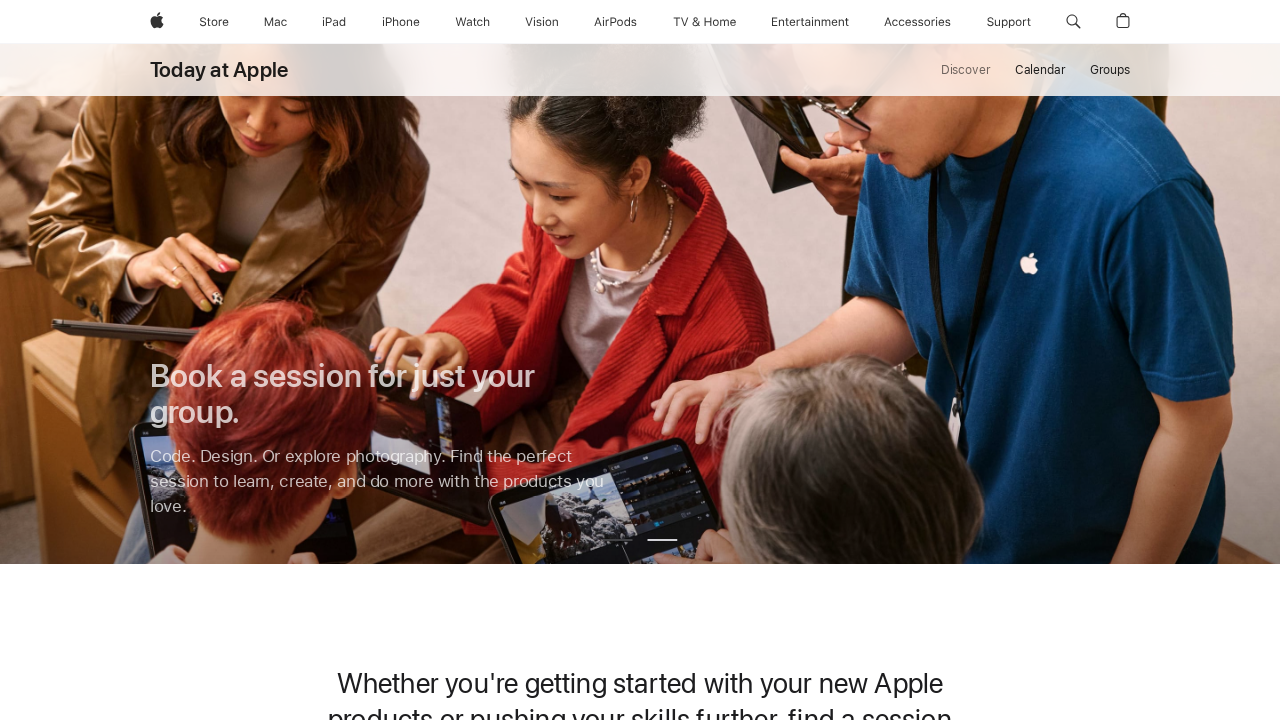

Highlighted link https://support.apple.com/apple-tv?cid=gn-ols-appletv-psp-prodfly in green (HTTP 200)
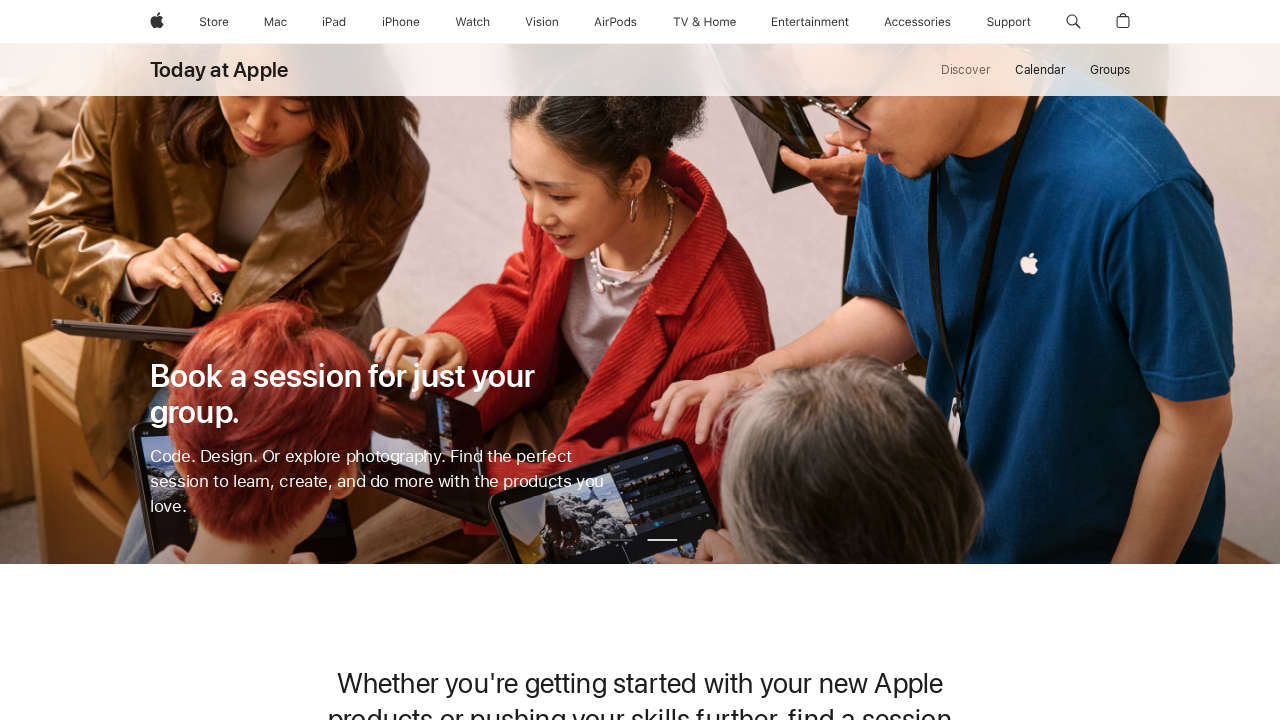

Highlighted link https://support.apple.com/homepod?cid=gn-ols-homepod-psp-prodfly in green (HTTP 200)
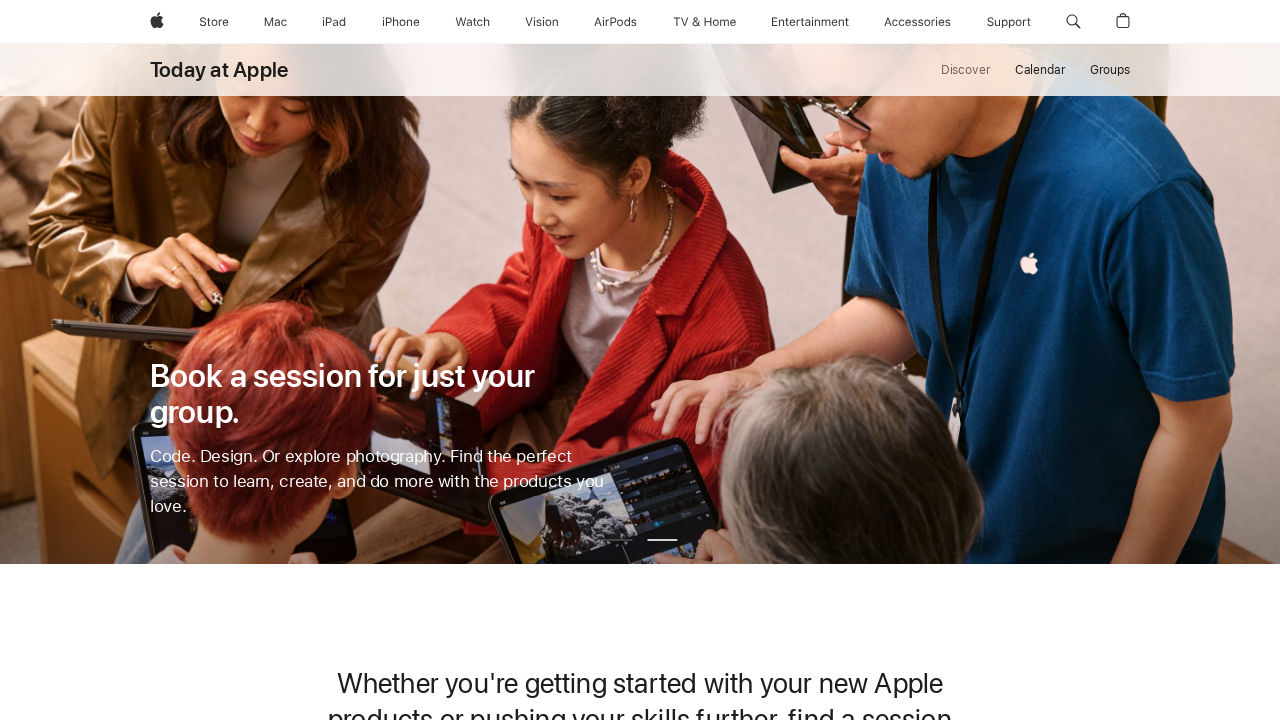

Highlighted link https://support.apple.com/tv?cid=gn-ols-tv-psp-prodfly in green (HTTP 200)
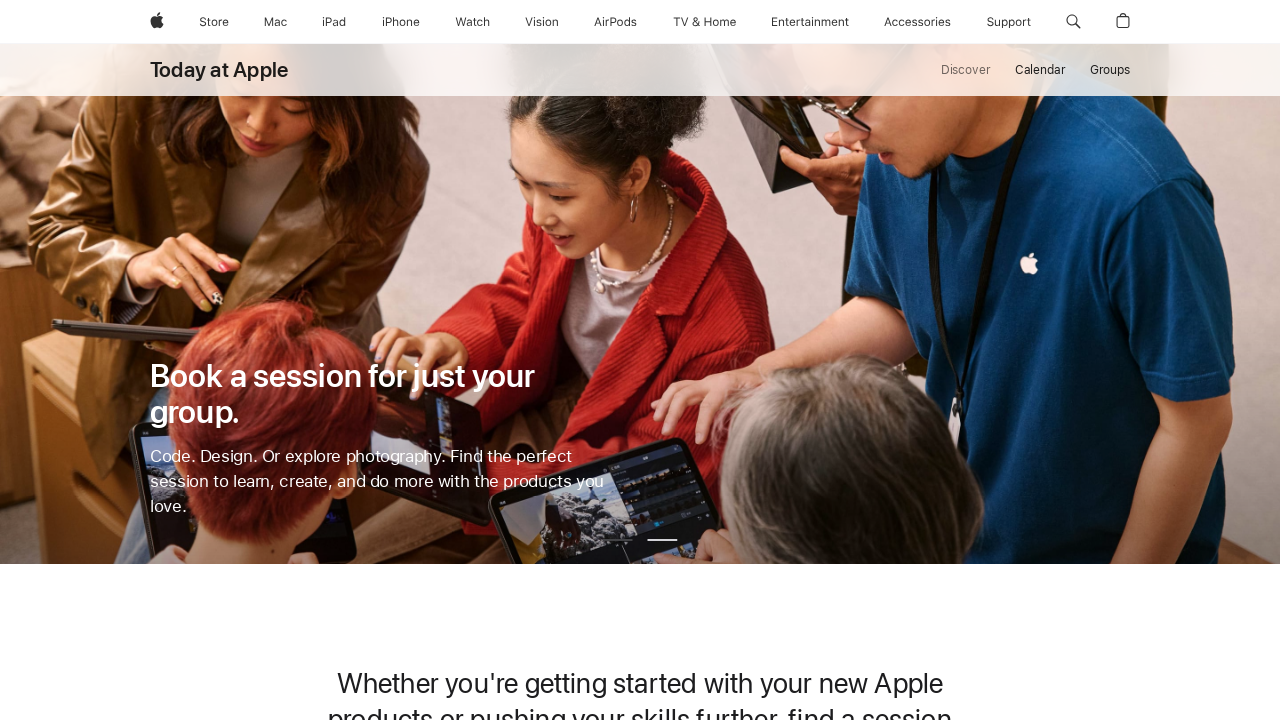

Highlighted link https://support.apple.com/music?cid=gn-ols-music-psp-prodfly in green (HTTP 200)
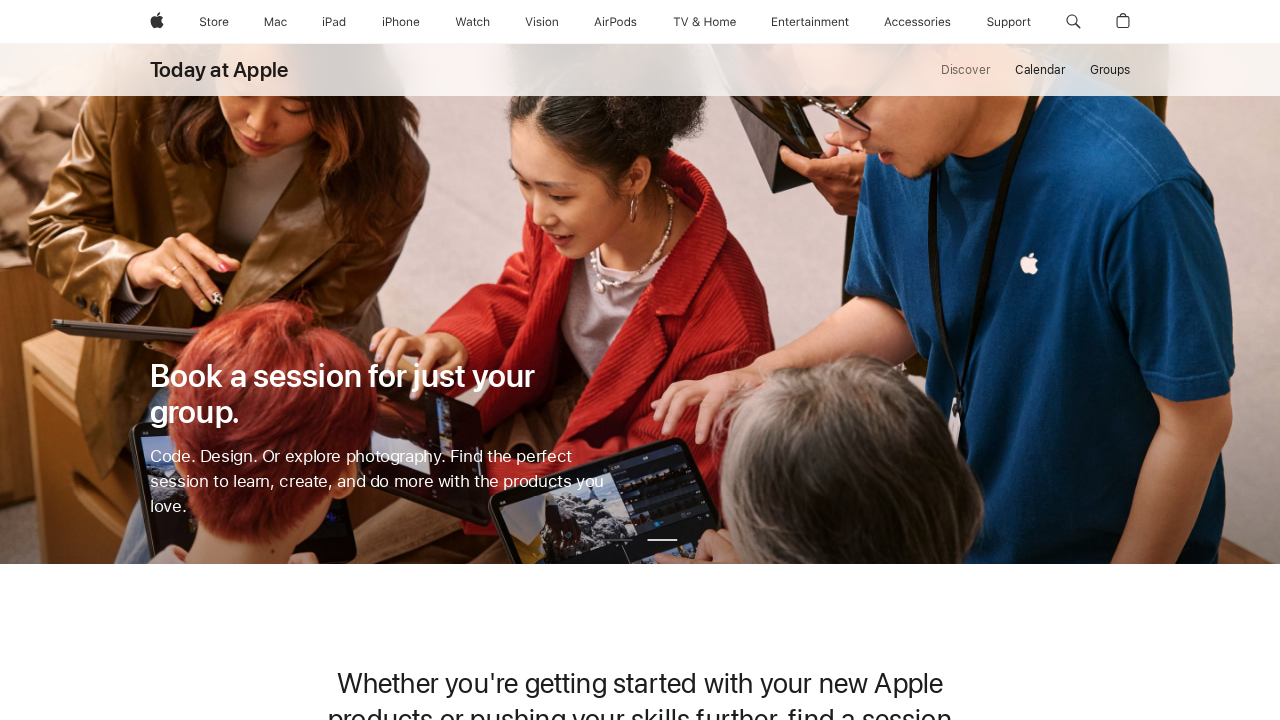

Highlighted link https://support.apple.com/?cid=gn-ols-home-hp-tab in green (HTTP 200)
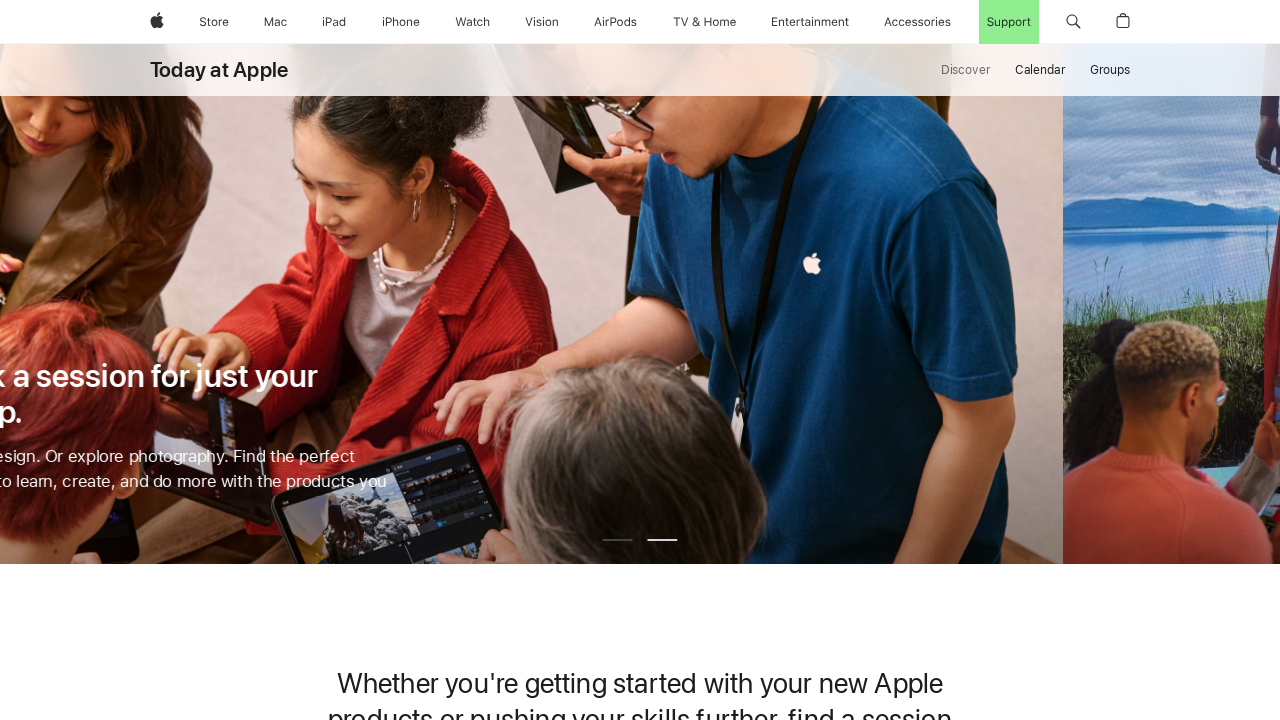

Highlighted link https://support.apple.com/iphone?cid=gn-ols-iphone-psp-explore in green (HTTP 200)
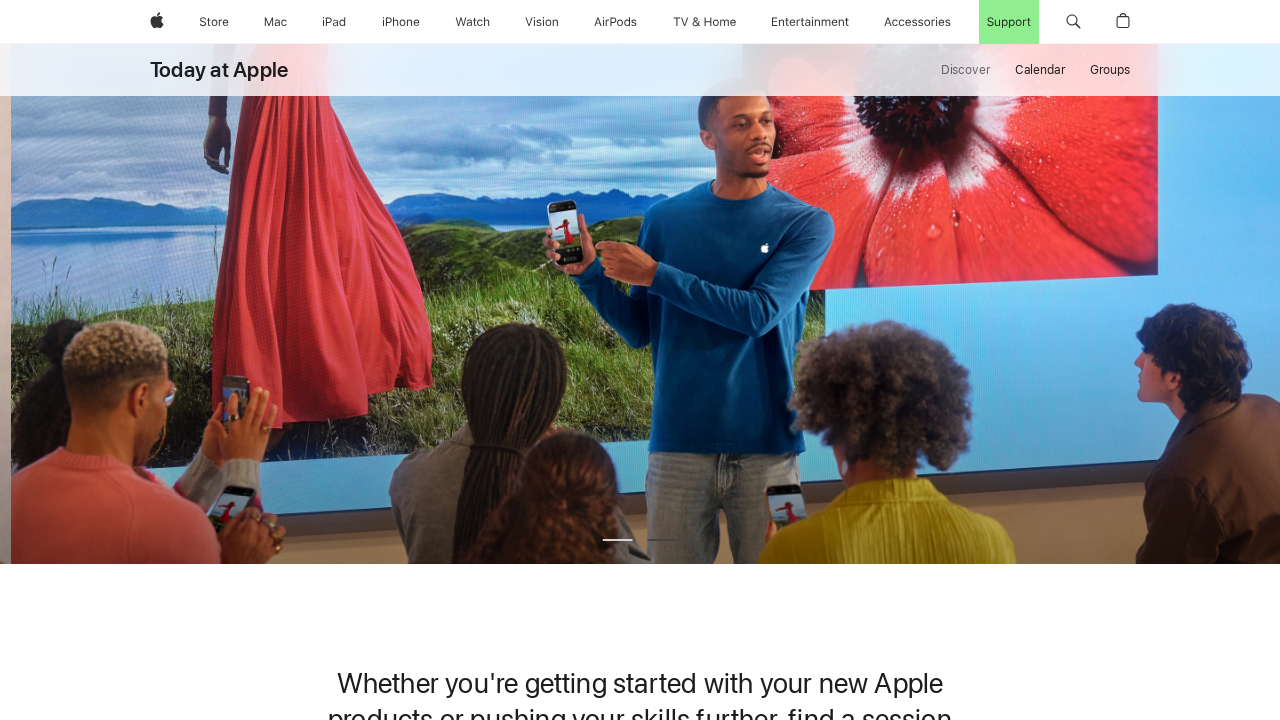

Highlighted link https://support.apple.com/mac?cid=gn-ols-mac-psp-explore in green (HTTP 200)
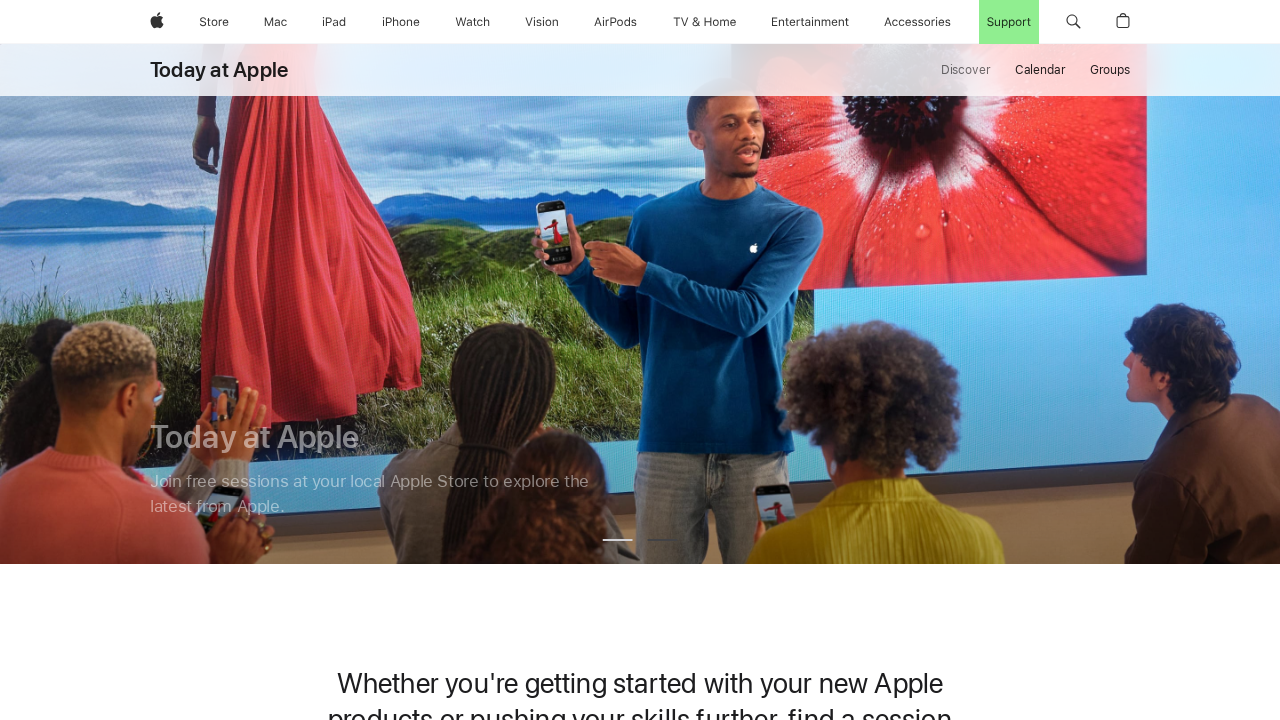

Highlighted link https://support.apple.com/ipad?cid=gn-ols-ipad-psp-explore in green (HTTP 200)
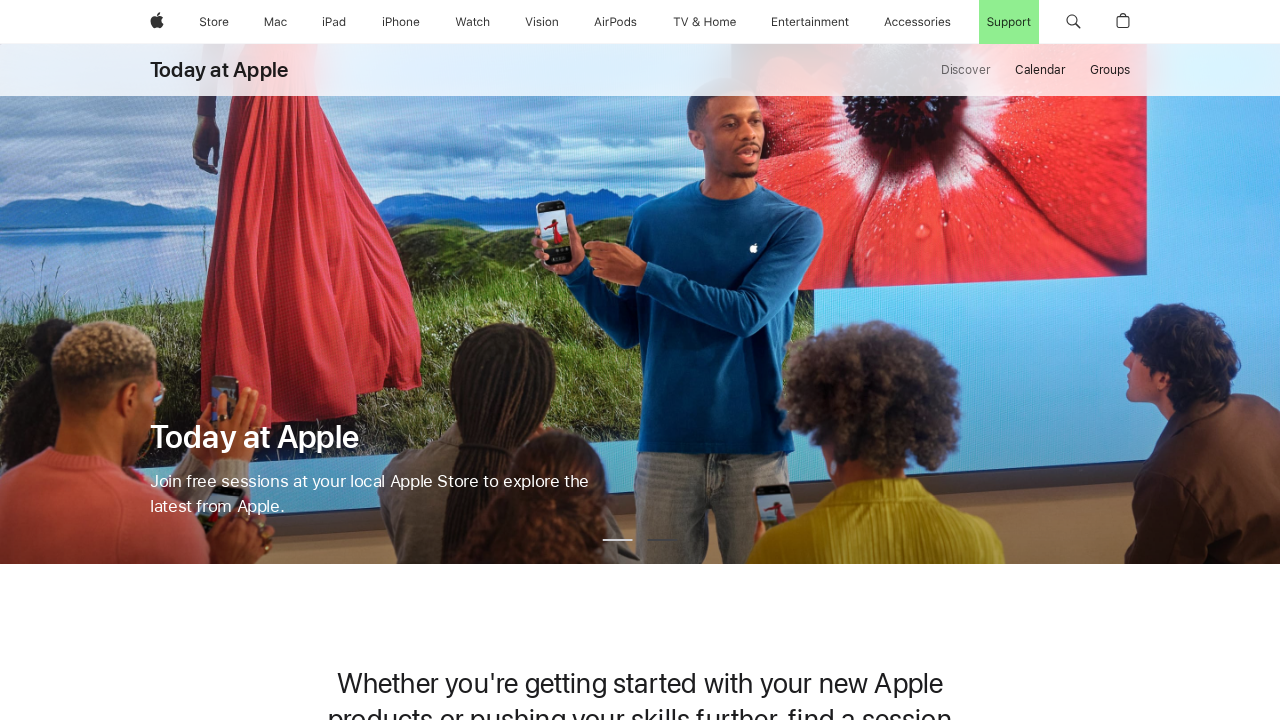

Highlighted link https://support.apple.com/watch?cid=gn-ols-watch-psp-explore in green (HTTP 200)
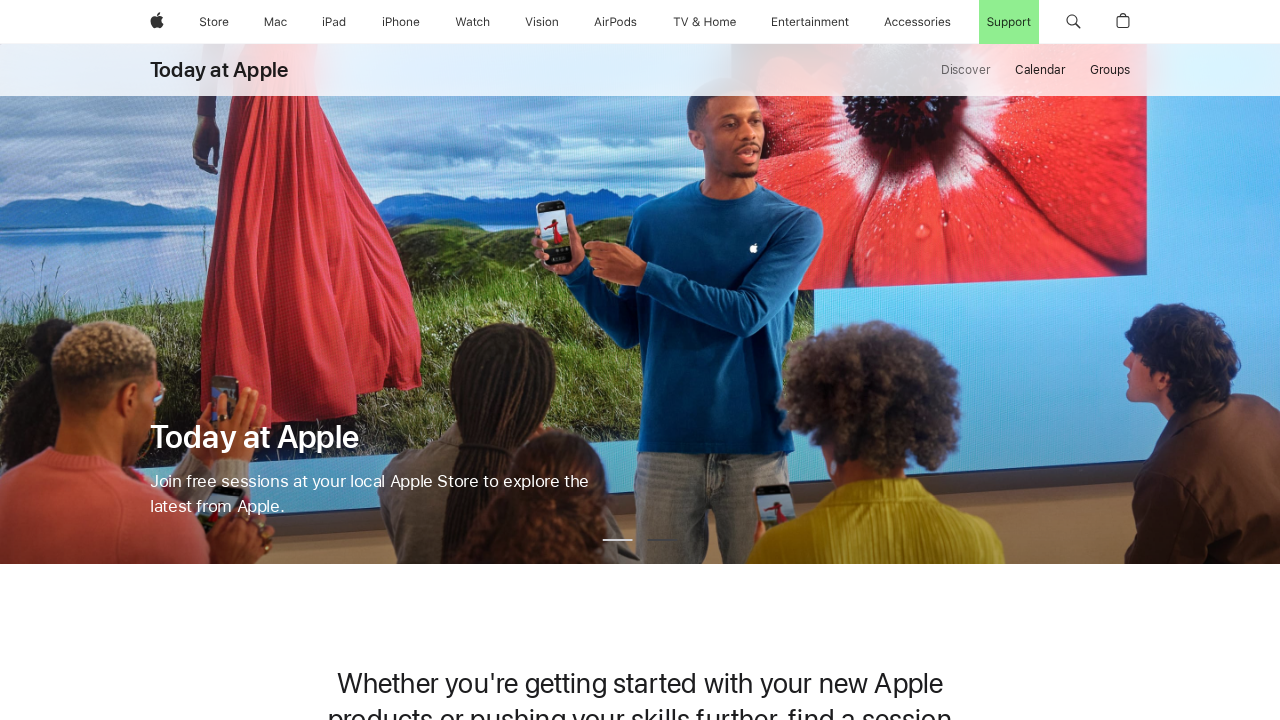

Highlighted link https://support.apple.com/apple-vision-pro?cid=gn-nav-vision-psp-explore in green (HTTP 200)
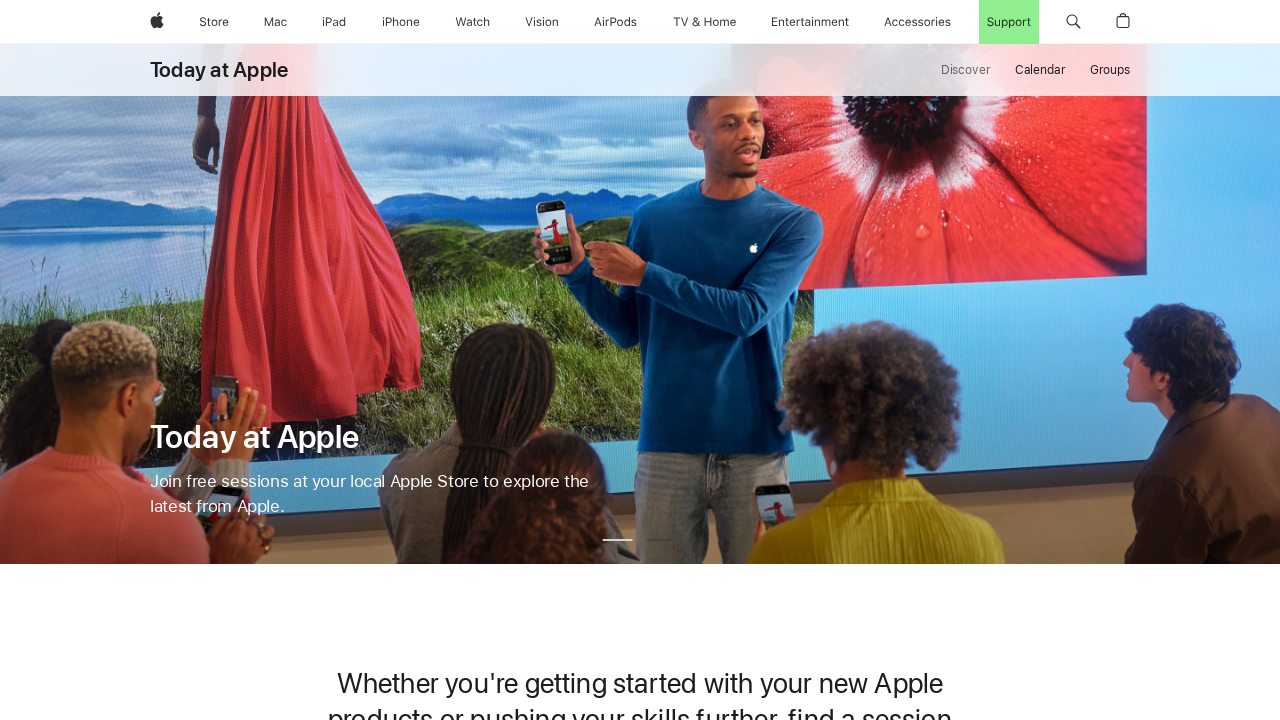

Highlighted link https://support.apple.com/airpods?cid=gn-ols-airpods-psp-explore in green (HTTP 200)
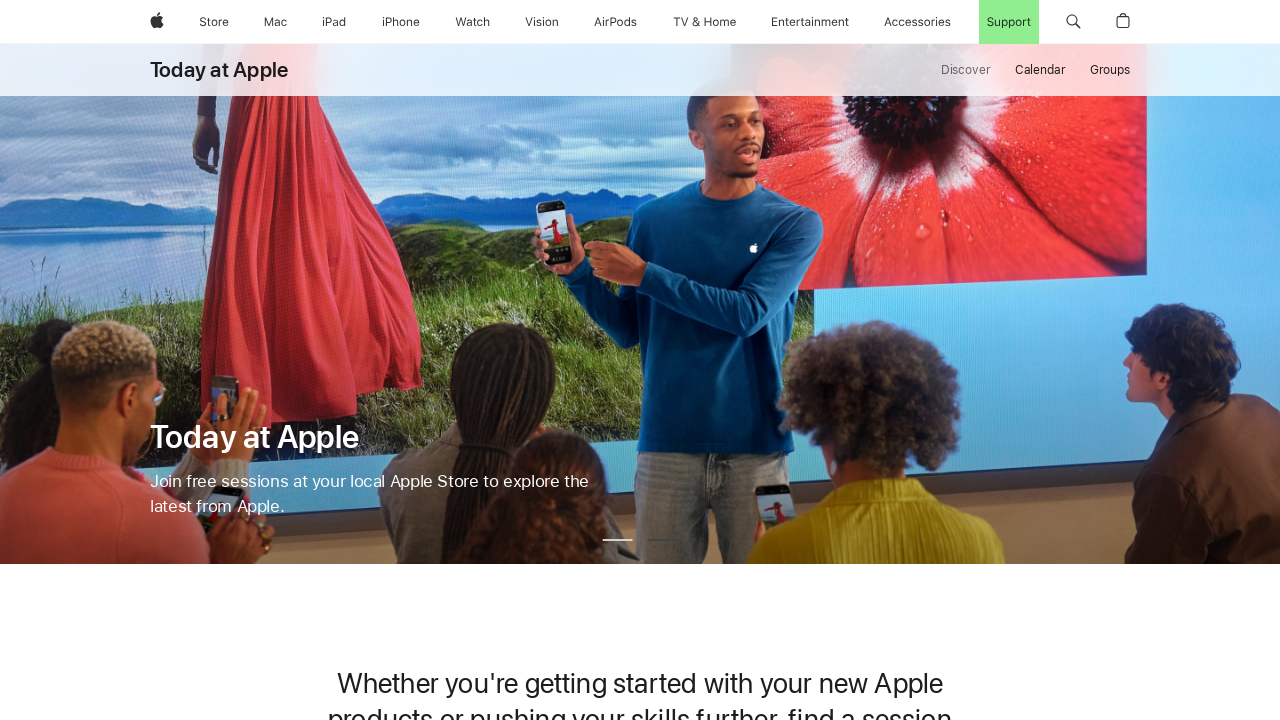

Highlighted link https://support.apple.com/music?cid=gn-ols-music-psp-explore in green (HTTP 200)
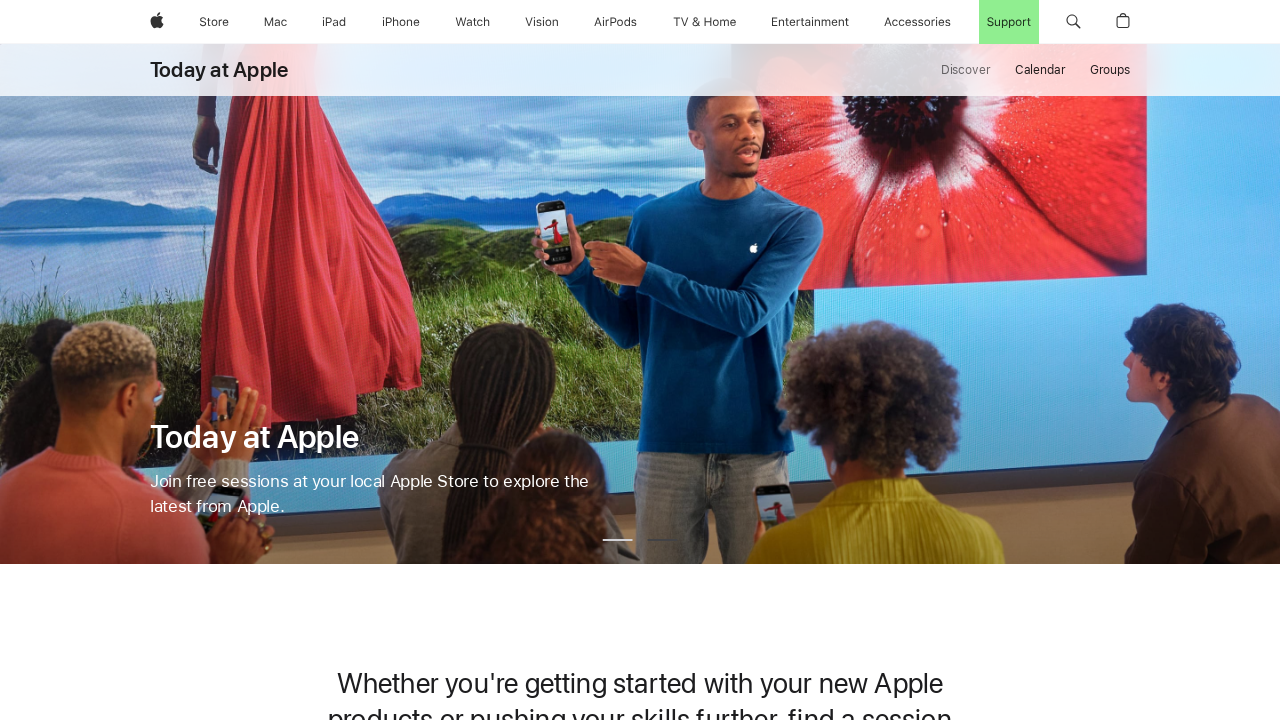

Highlighted link https://support.apple.com/tv?cid=gn-ols-tv-psp-explore in green (HTTP 200)
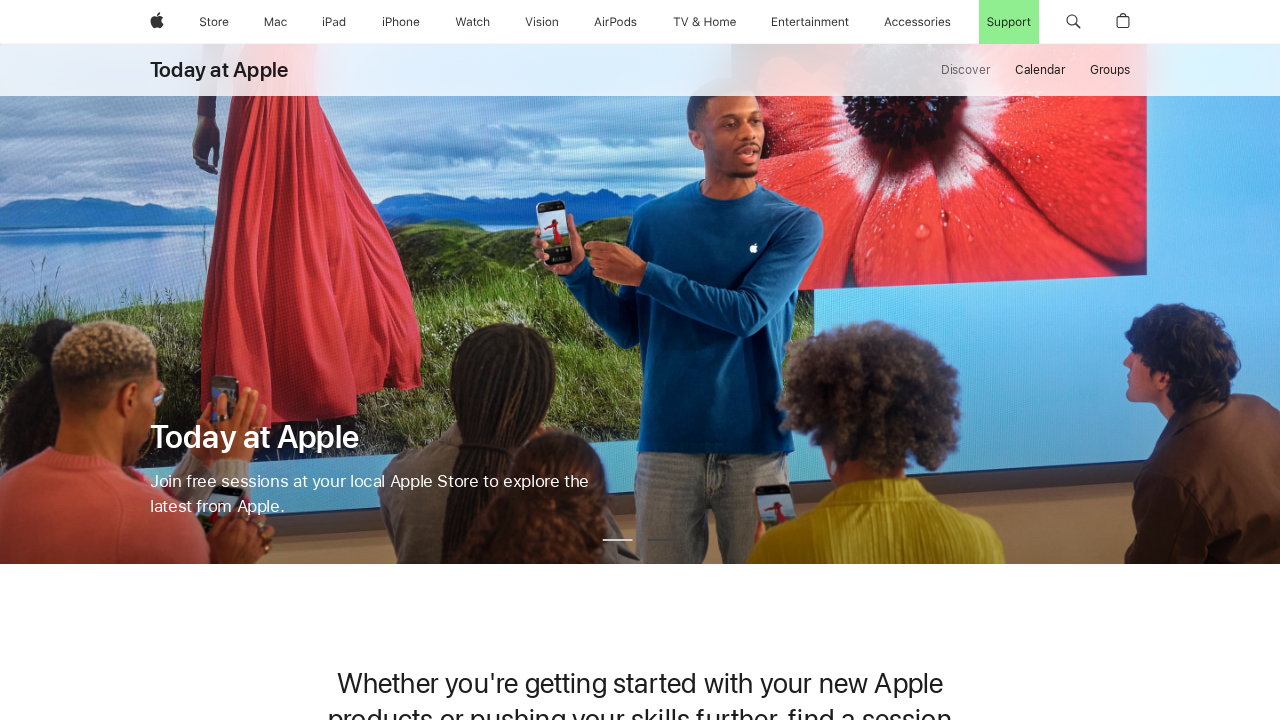

Highlighted link https://support.apple.com/?cid=gn-ols-home-hp-explore in green (HTTP 200)
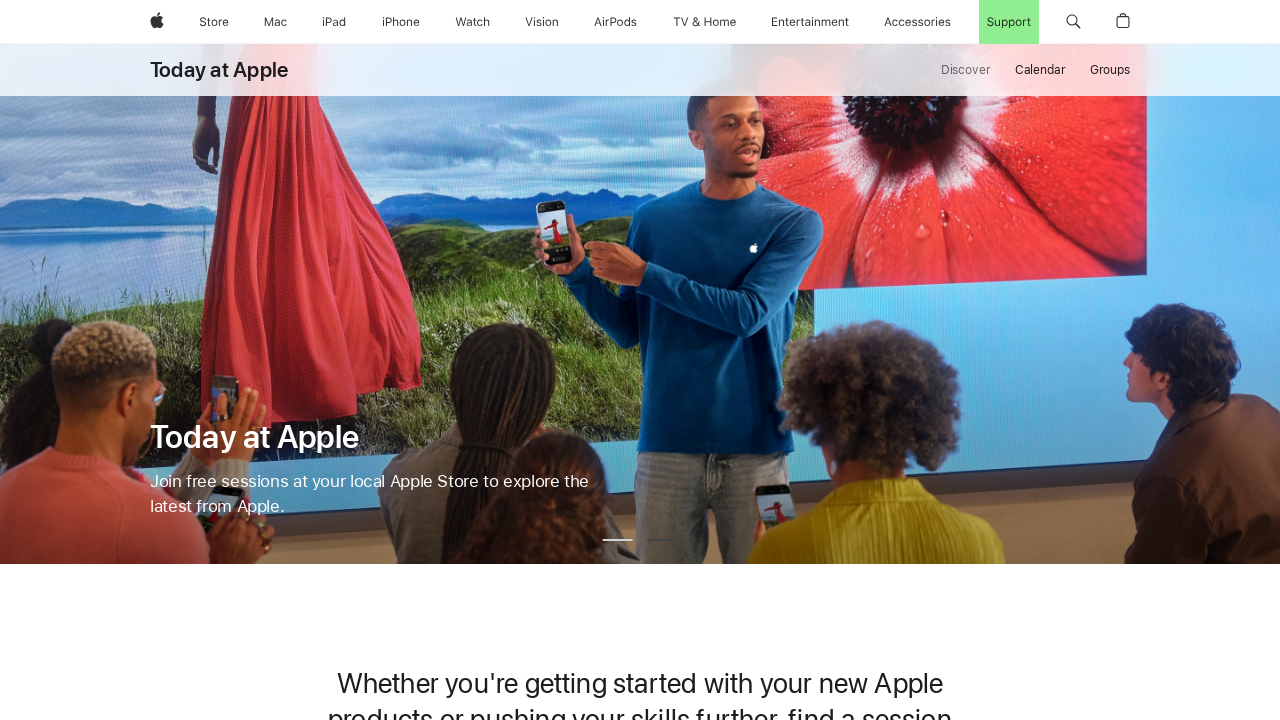

Highlighted link https://discussions.apple.com/welcome?cid=gn-com-community-lp-get_help in green (HTTP 200)
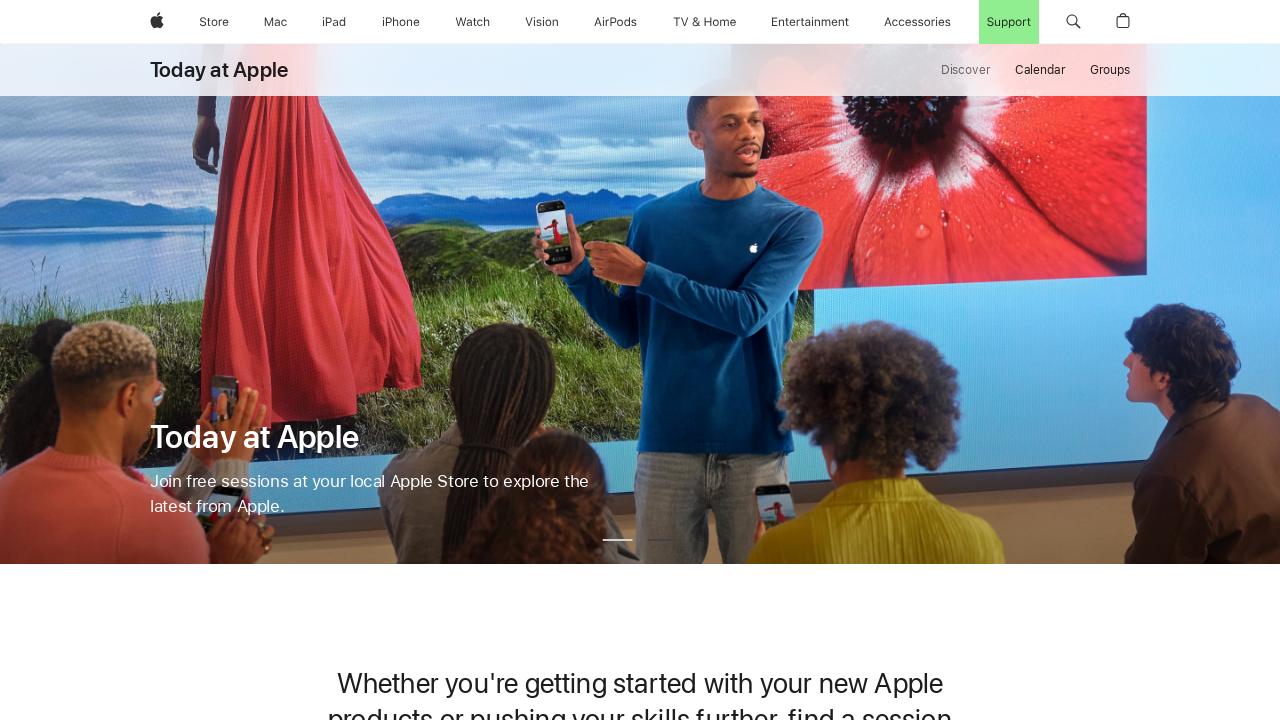

Highlighted link https://checkcoverage.apple.com/us/en?cid=gn-ols-checkcoverage-lp-get_help in green (HTTP 200)
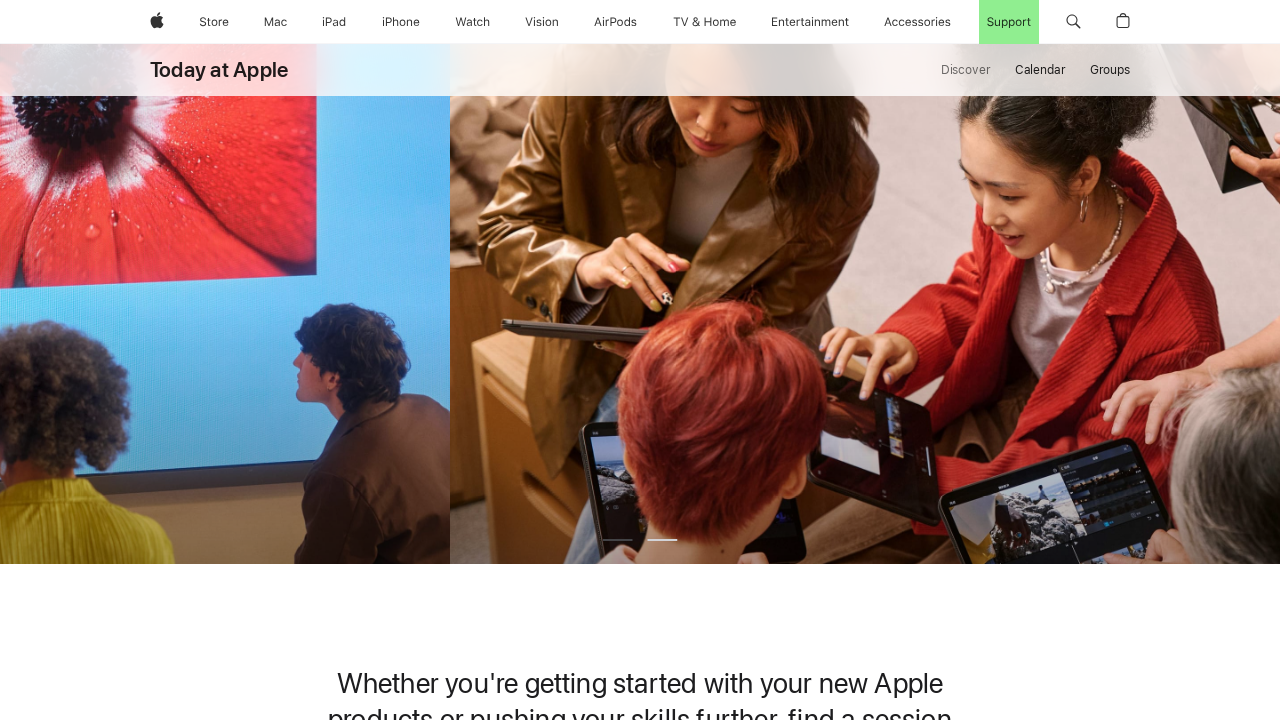

Highlighted link https://support.apple.com/repair?cid=gn-ols-repair-lp-get_help in green (HTTP 200)
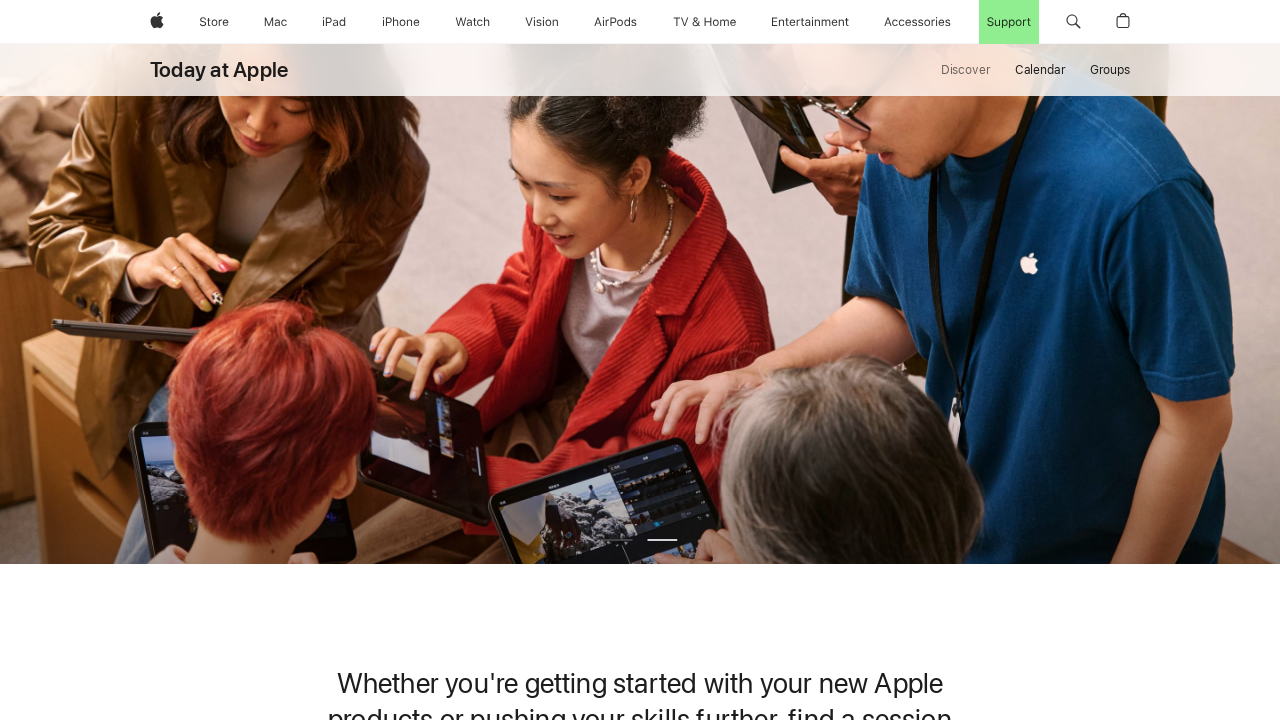

Highlighted link https://support.apple.com/apple-account?cid=gn-ols-appleaccount-psp-helpful_topics in green (HTTP 200)
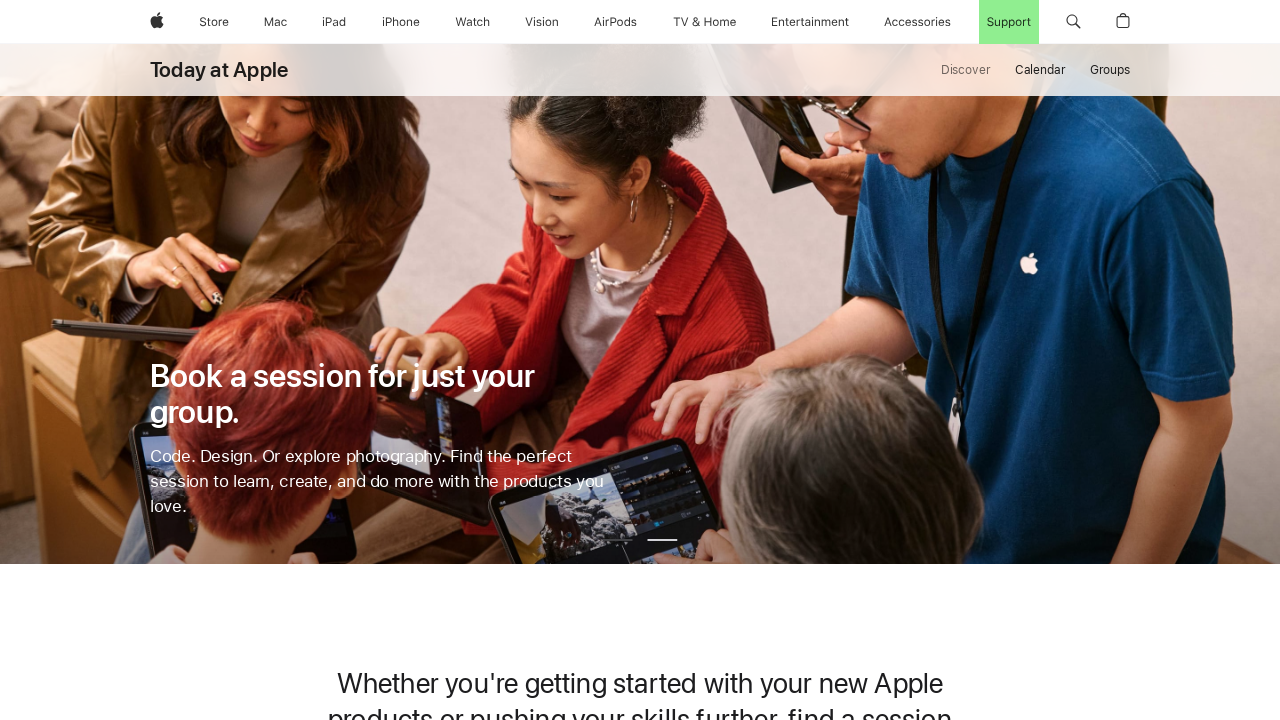

Highlighted link https://support.apple.com/billing?cid=gn-ols-billing-collection-helpful_topics in green (HTTP 200)
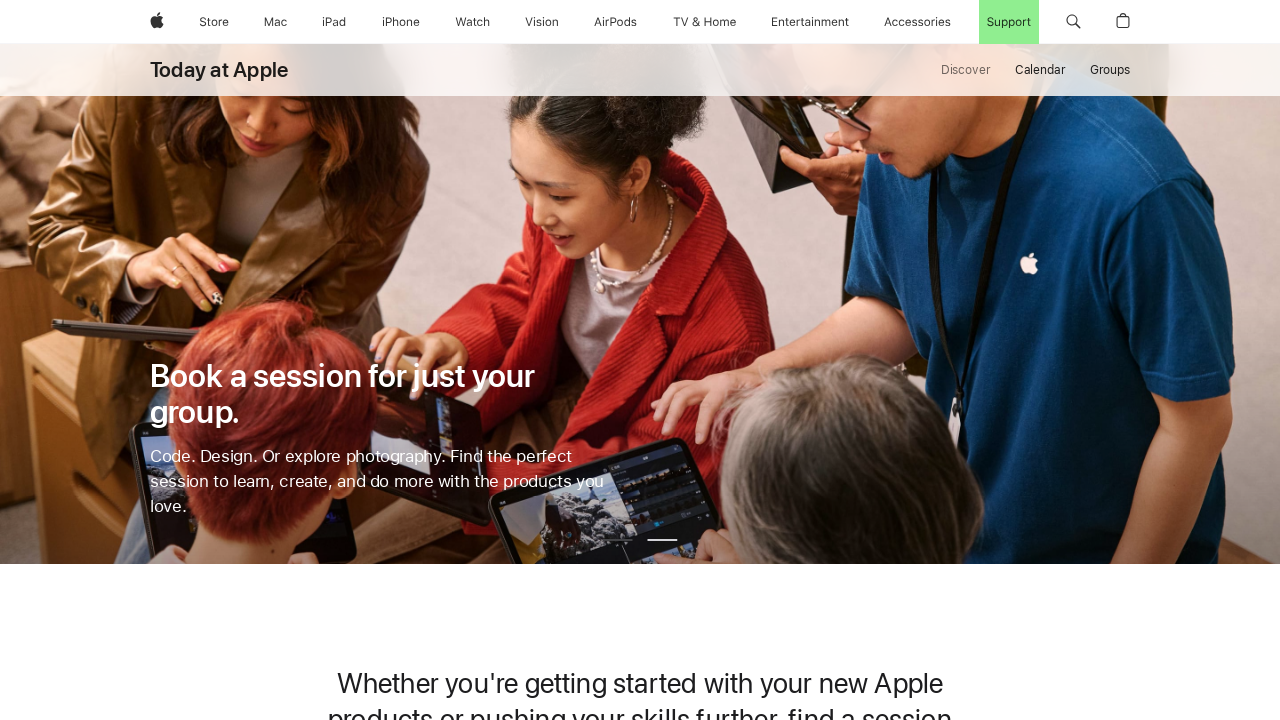

Highlighted link https://support.apple.com/accessibility?cid=gn-ols-accessibility-psp-helpful_topics in green (HTTP 200)
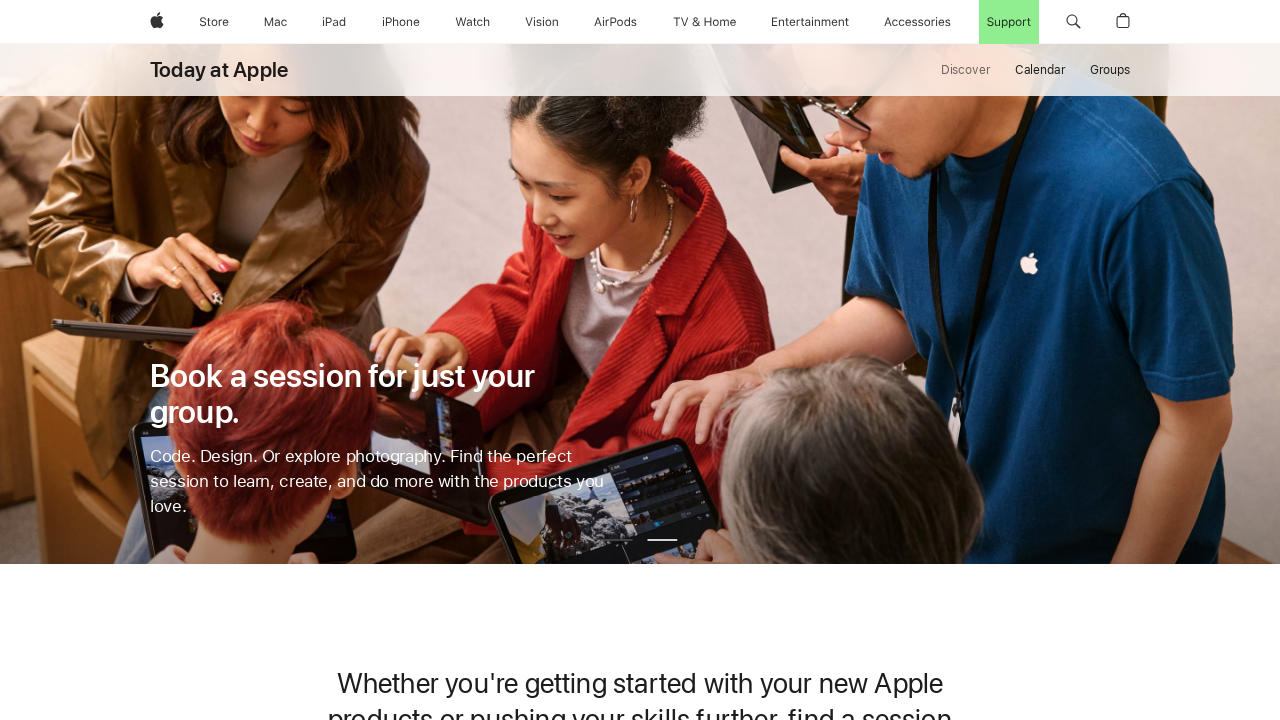

Highlighted link https://www.apple.com/retail/ in green (HTTP 200)
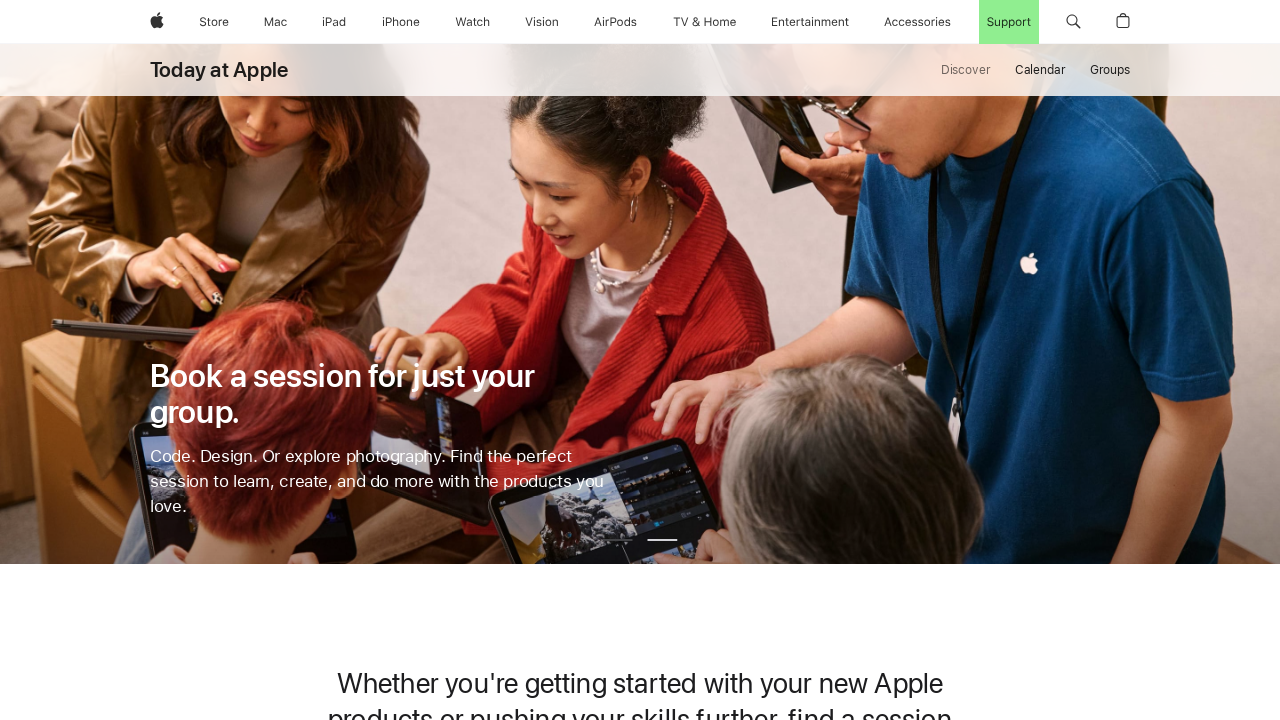

Highlighted link https://www.apple.com/apple-vision-pro/ in green (HTTP 200)
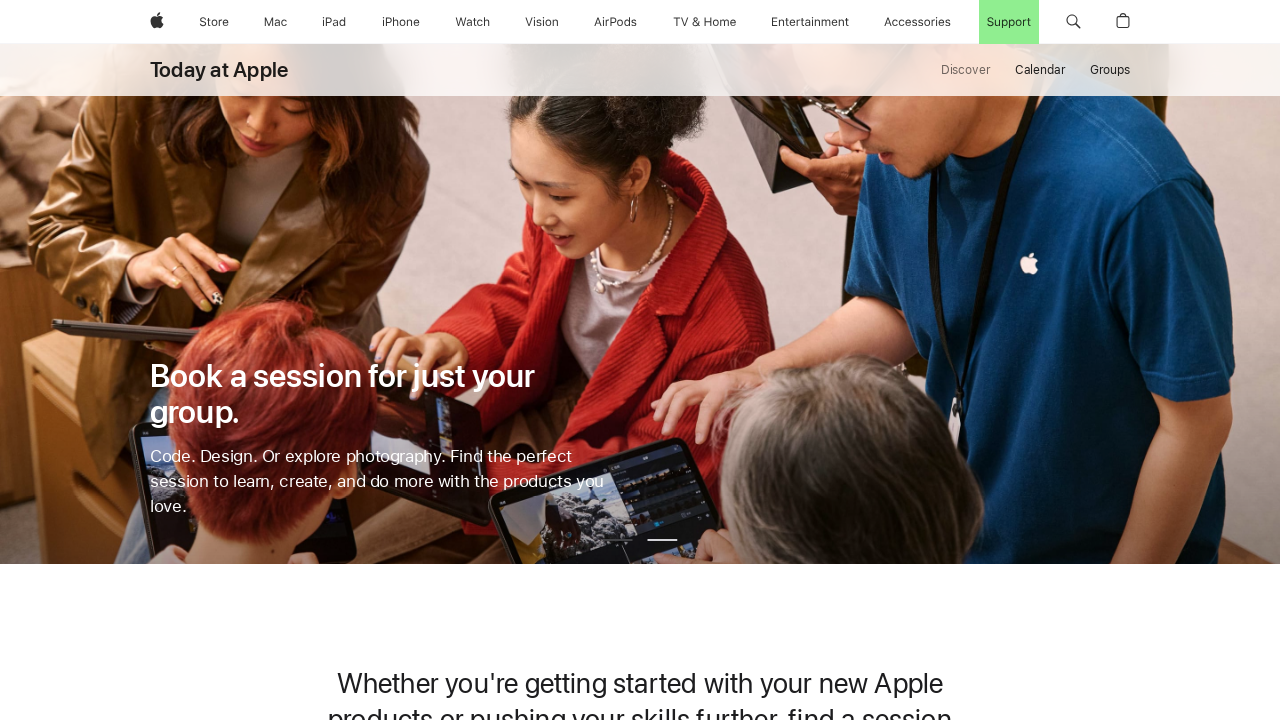

Highlighted link https://www.apple.com/airpods/ in green (HTTP 200)
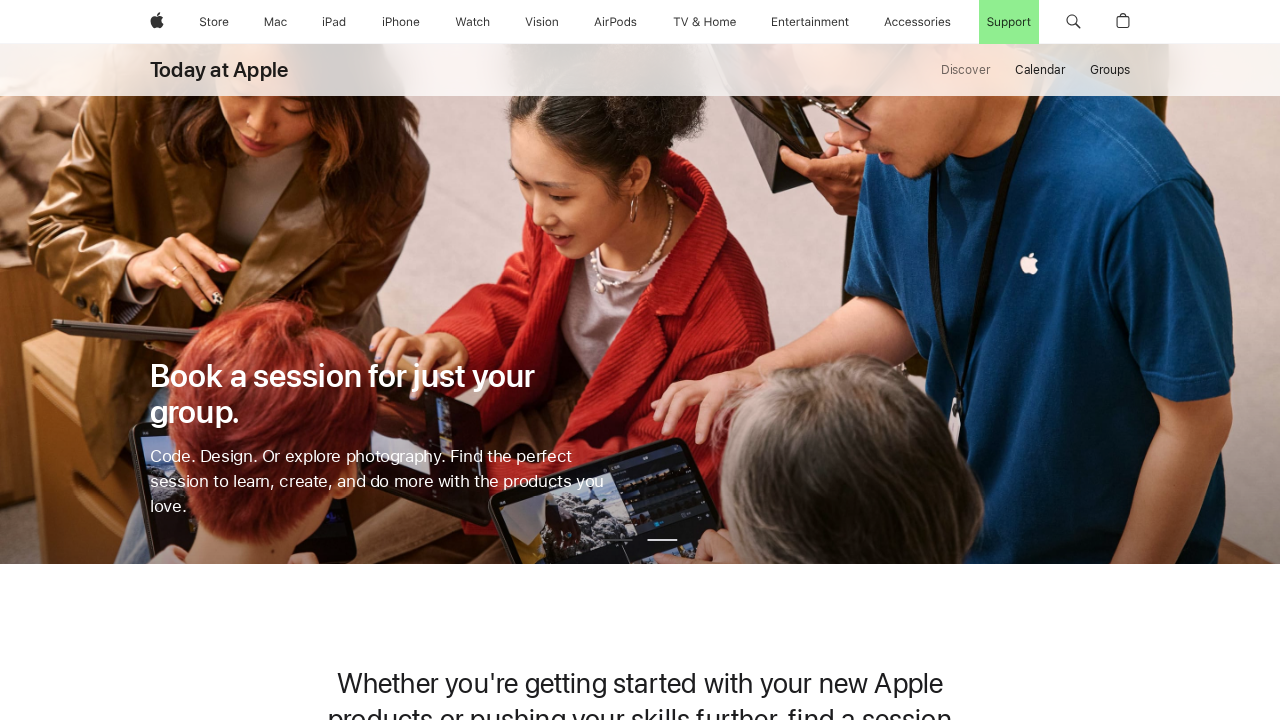

Highlighted link https://www.apple.com/apple-intelligence/ in green (HTTP 200)
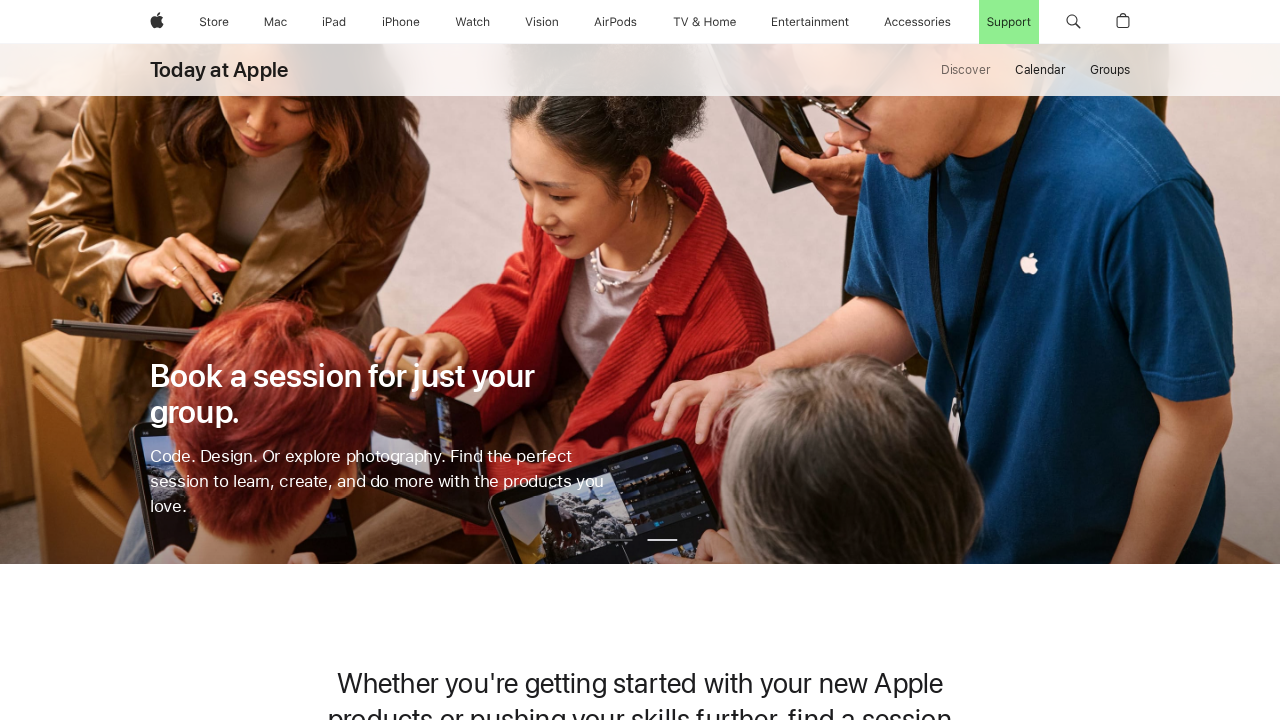

Highlighted link https://www.apple.com/us/shop/goto/trade_in in green (HTTP 200)
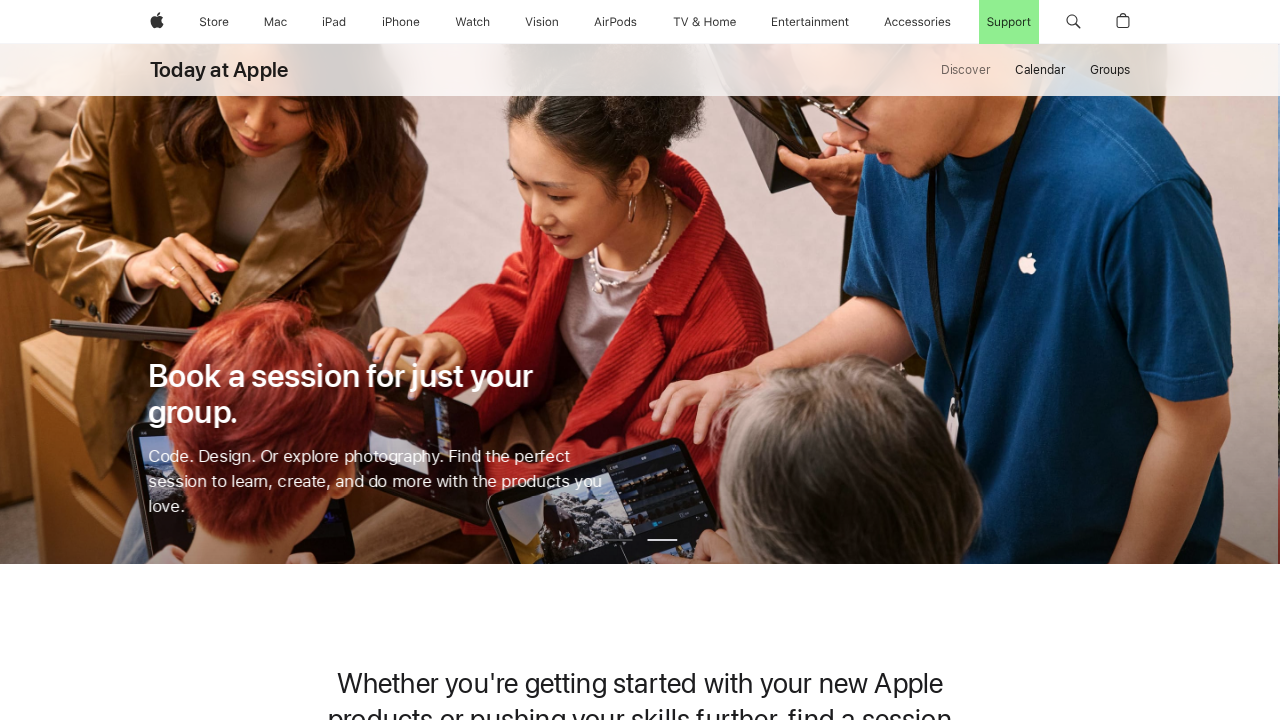

Highlighted link https://account.apple.com/ in green (HTTP 200)
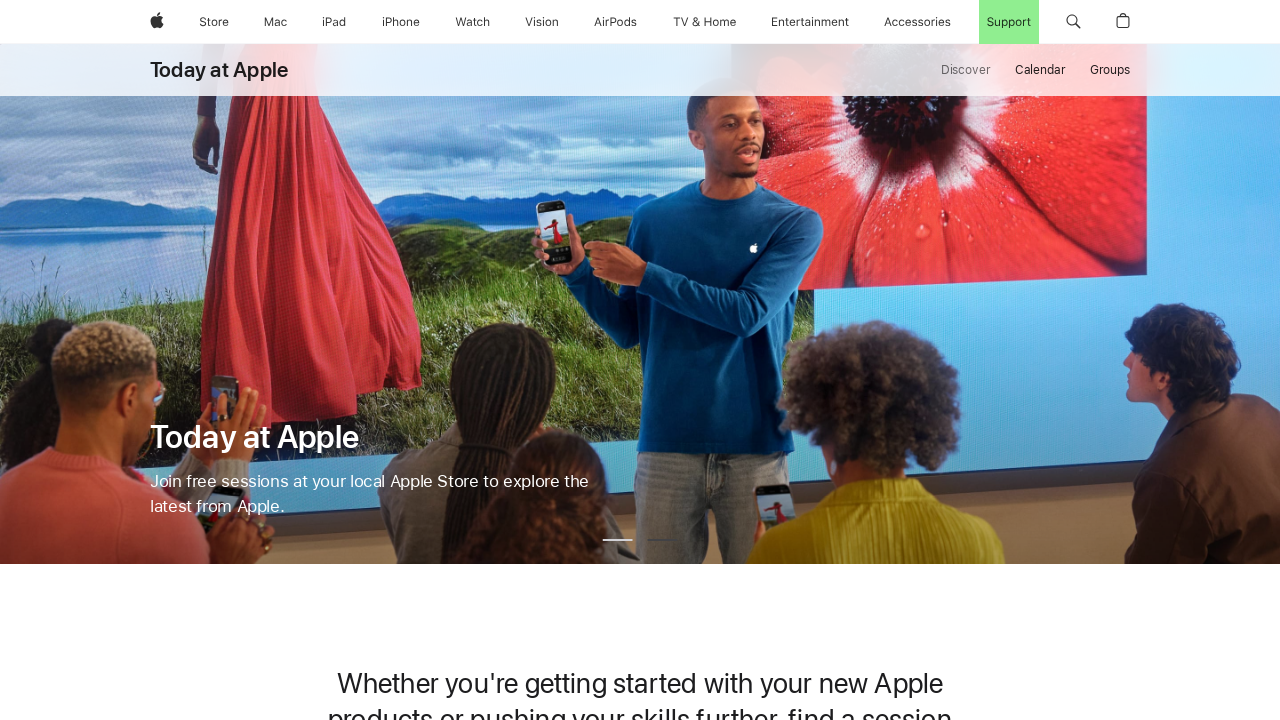

Highlighted link https://www.icloud.com in green (HTTP 200)
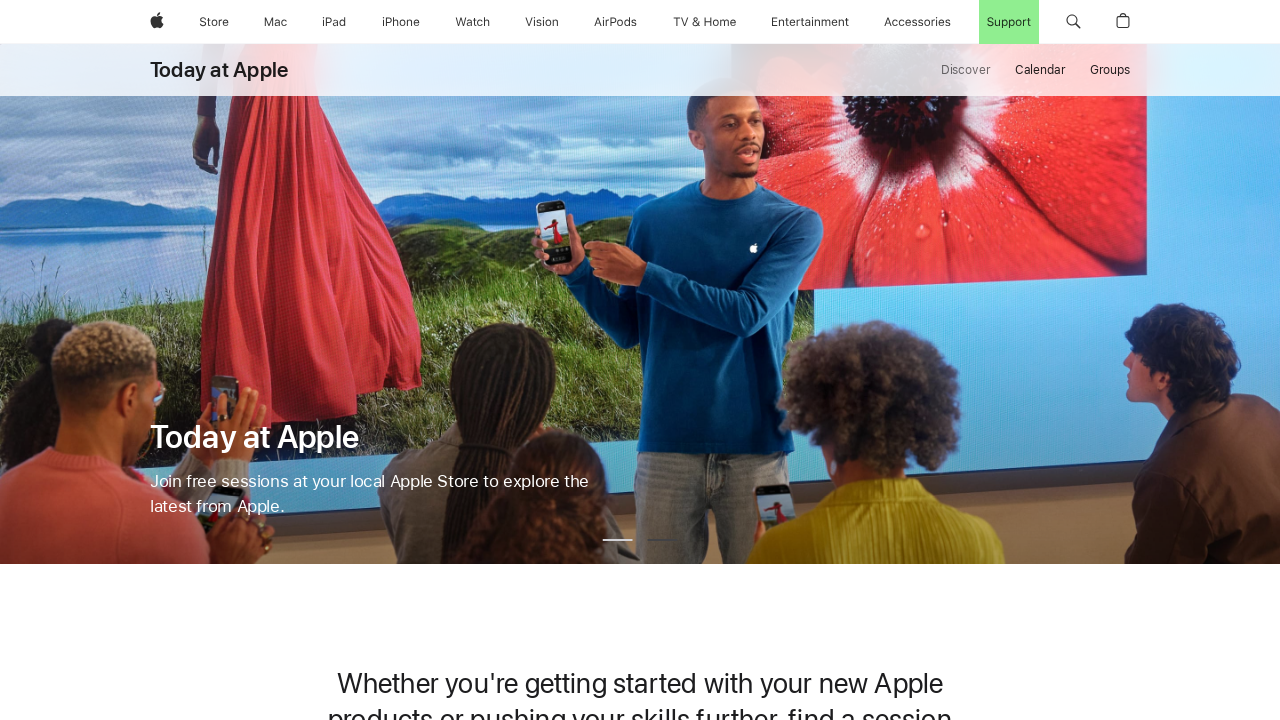

Highlighted link https://apps.apple.com/us/app/apple-store/id375380948 in green (HTTP 200)
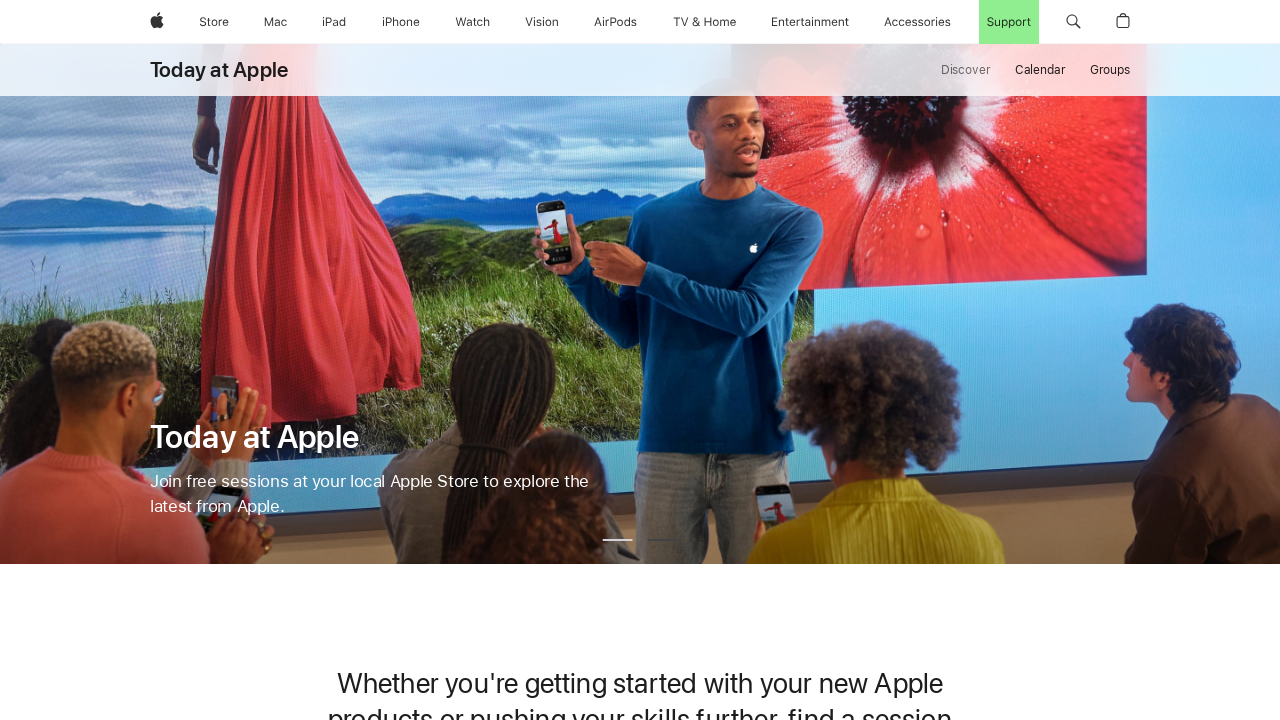

Highlighted link https://investor.apple.com/ in green (HTTP 200)
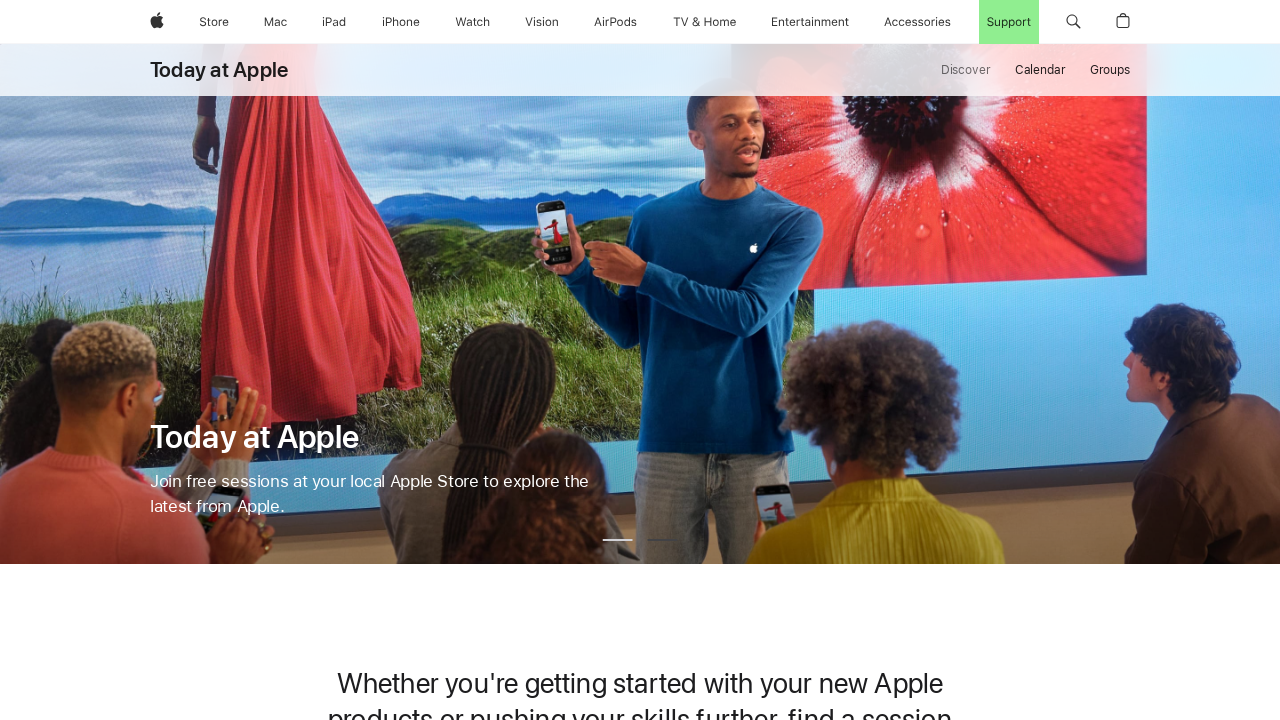

Highlighted link https://locate.apple.com/ in green (HTTP 200)
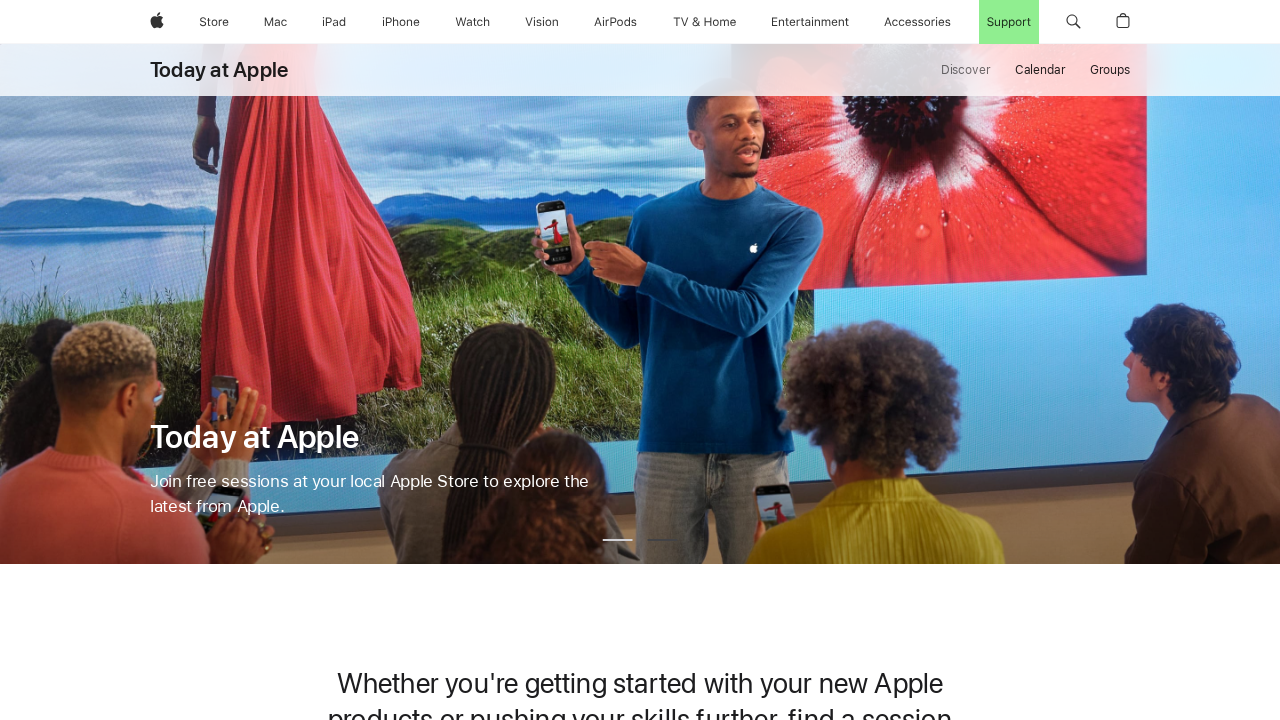

Waited 5 seconds to view all highlighted links
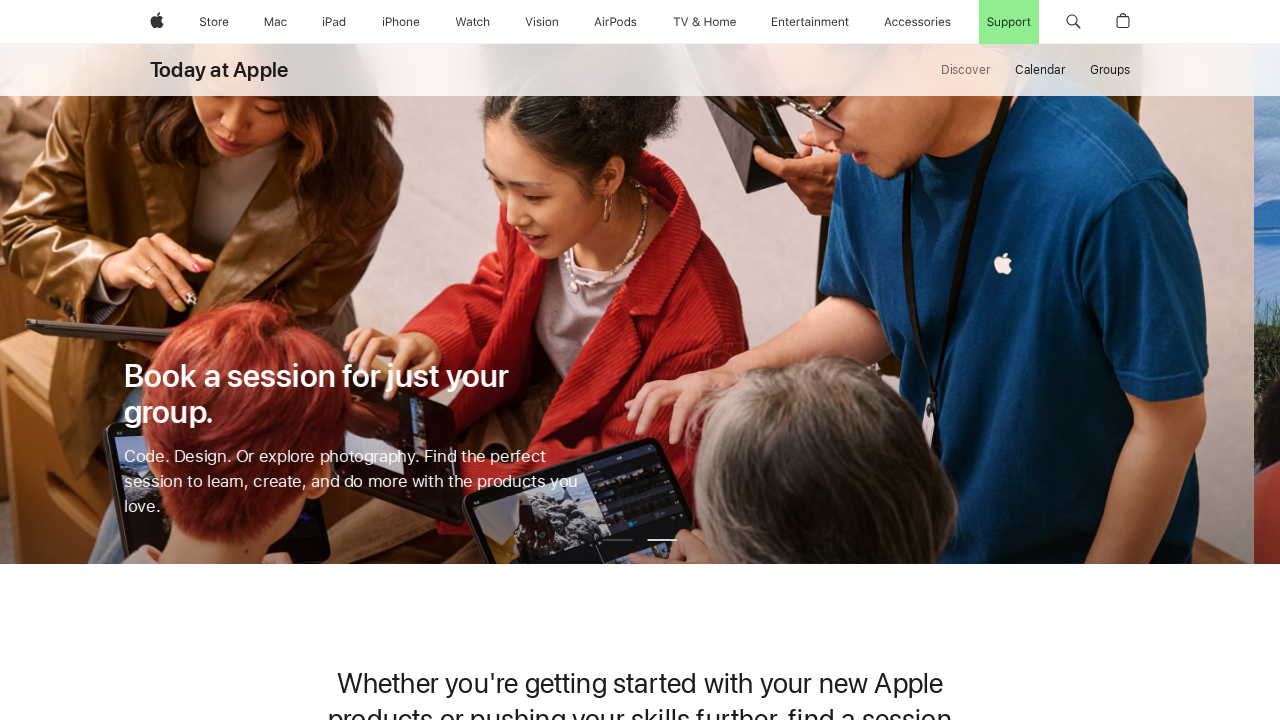

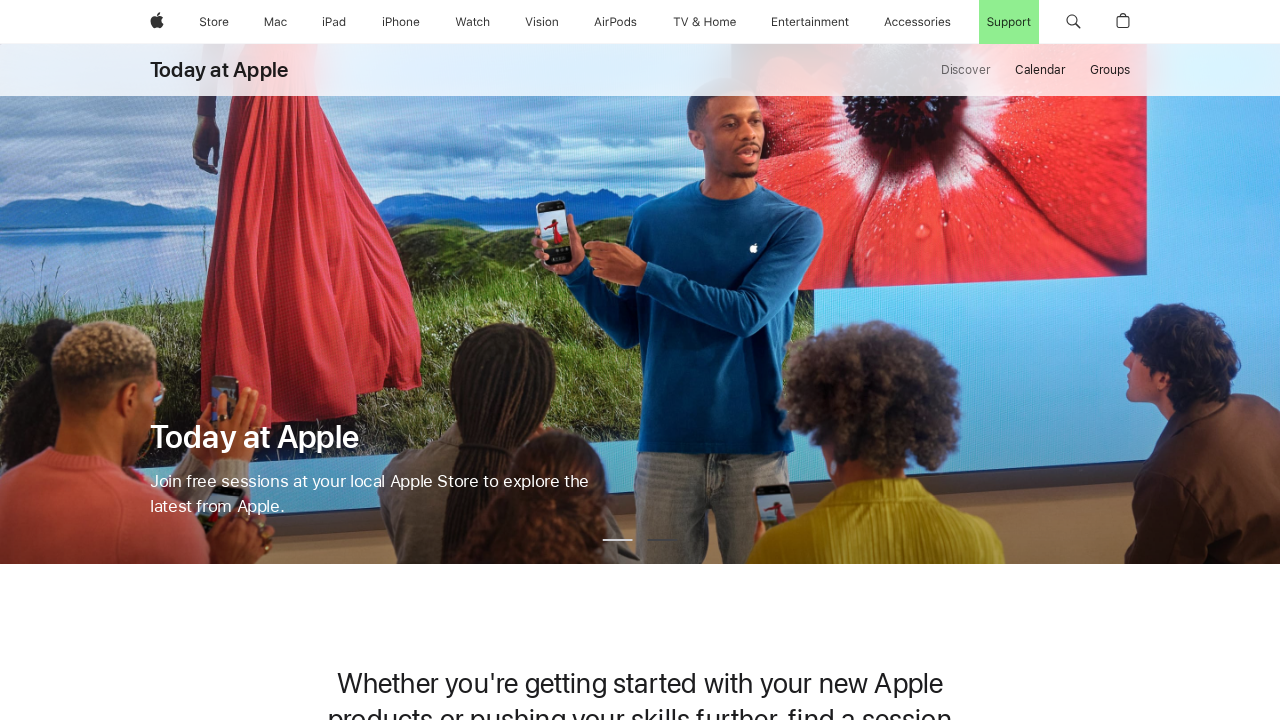